Practices XPath navigation on the EASA Part 66 website by clicking various links including Download Question Papers, Online Test, Books, Videos, and multiple MODULE sections, then navigating back after each click.

Starting URL: https://www.part66easa.com/

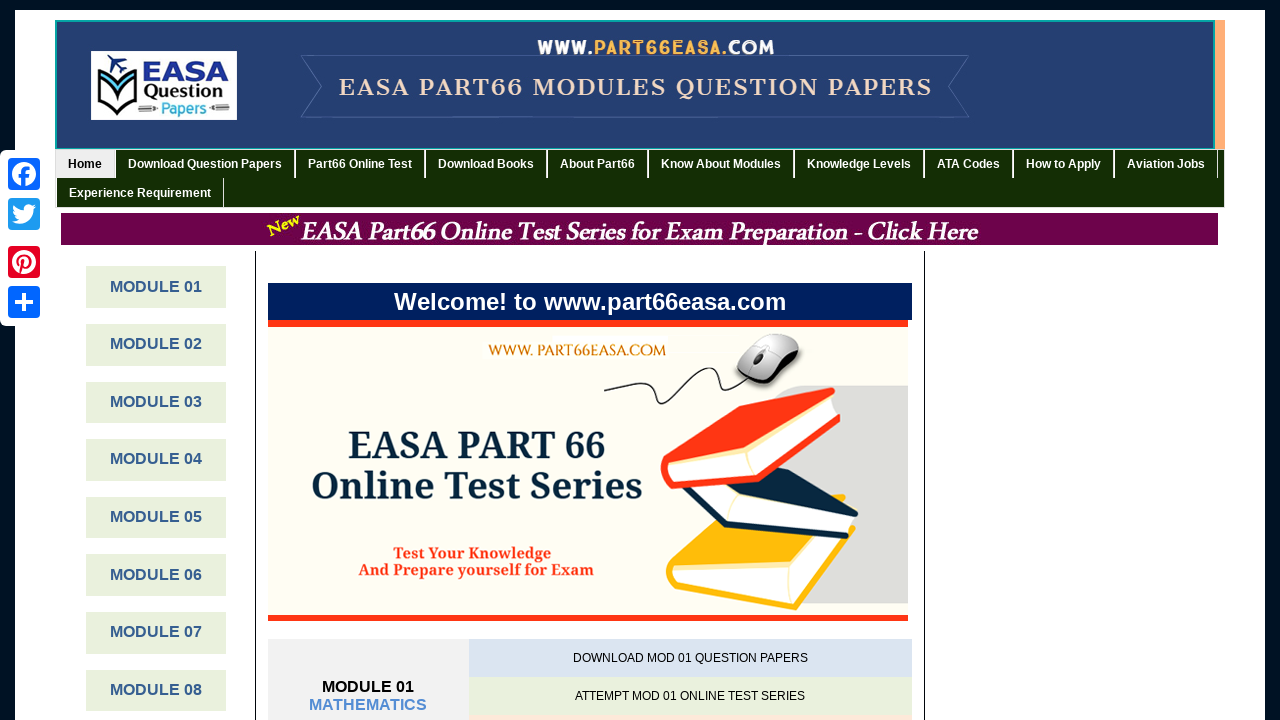

Clicked 'Download Question Papers' link at (205, 164) on xpath=//a[text()="Download Question Papers"]
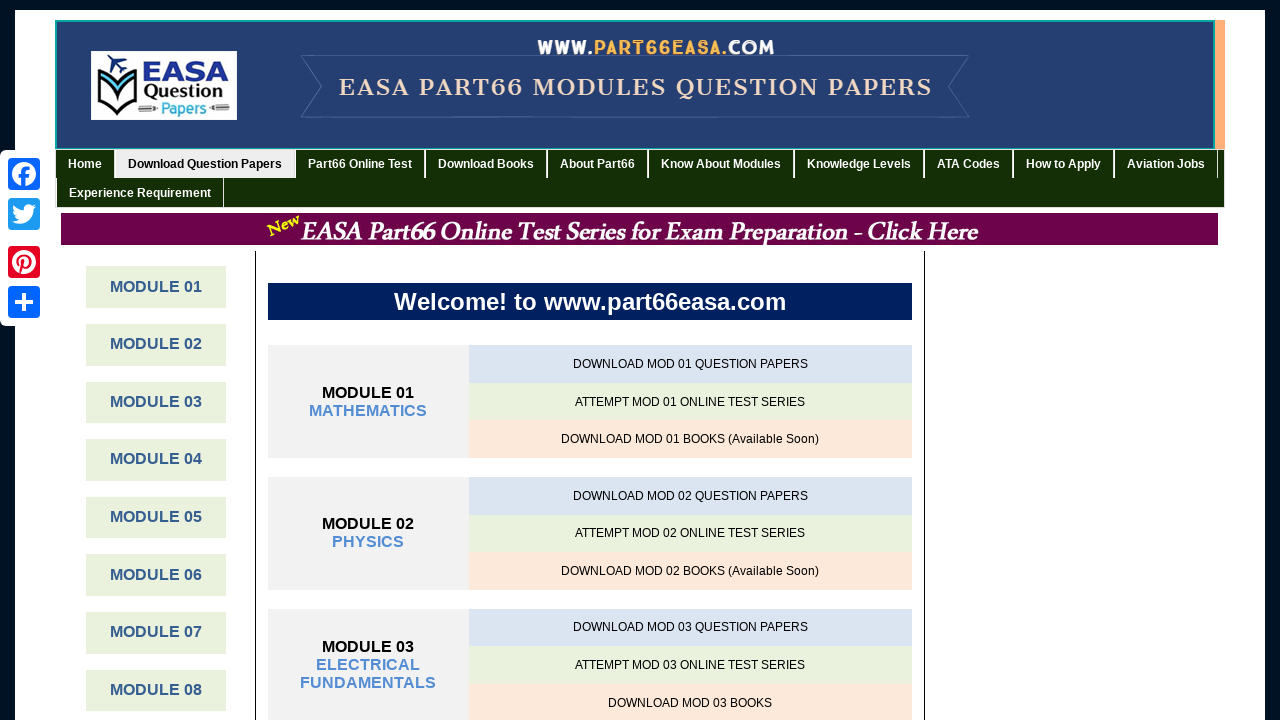

Page loaded after clicking Download Question Papers
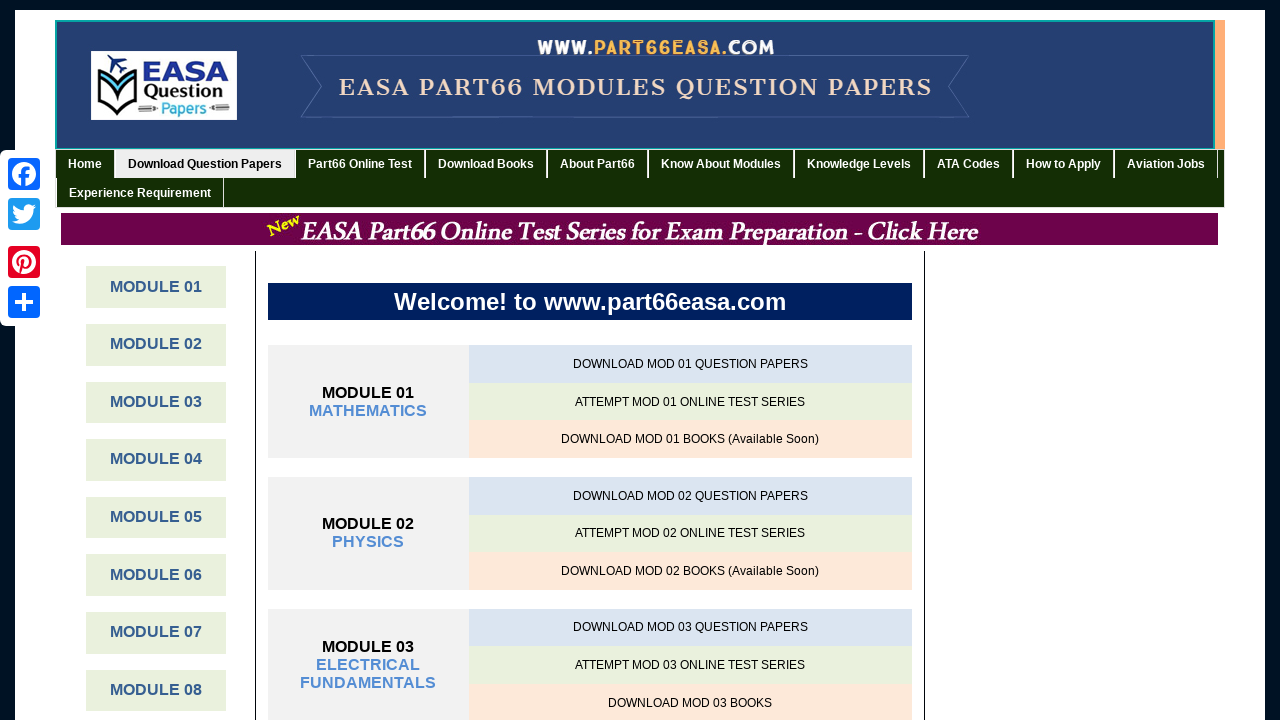

Navigated back from Download Question Papers page
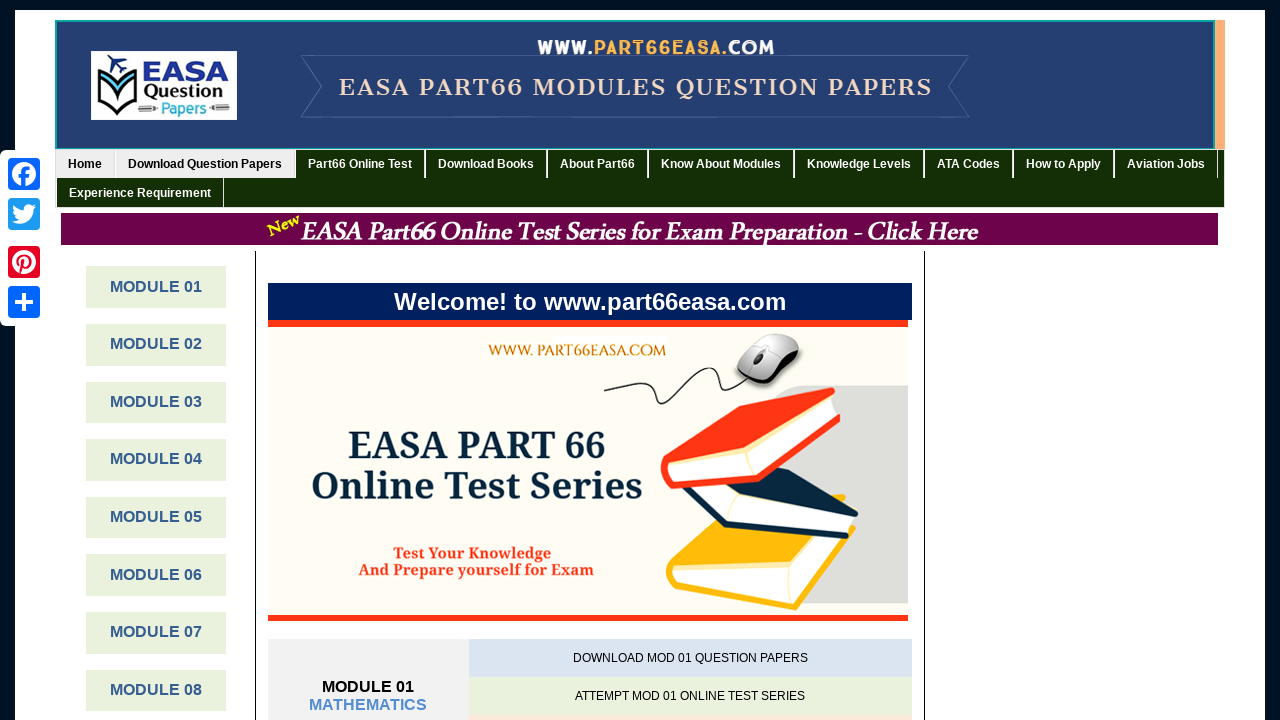

Page loaded after navigating back
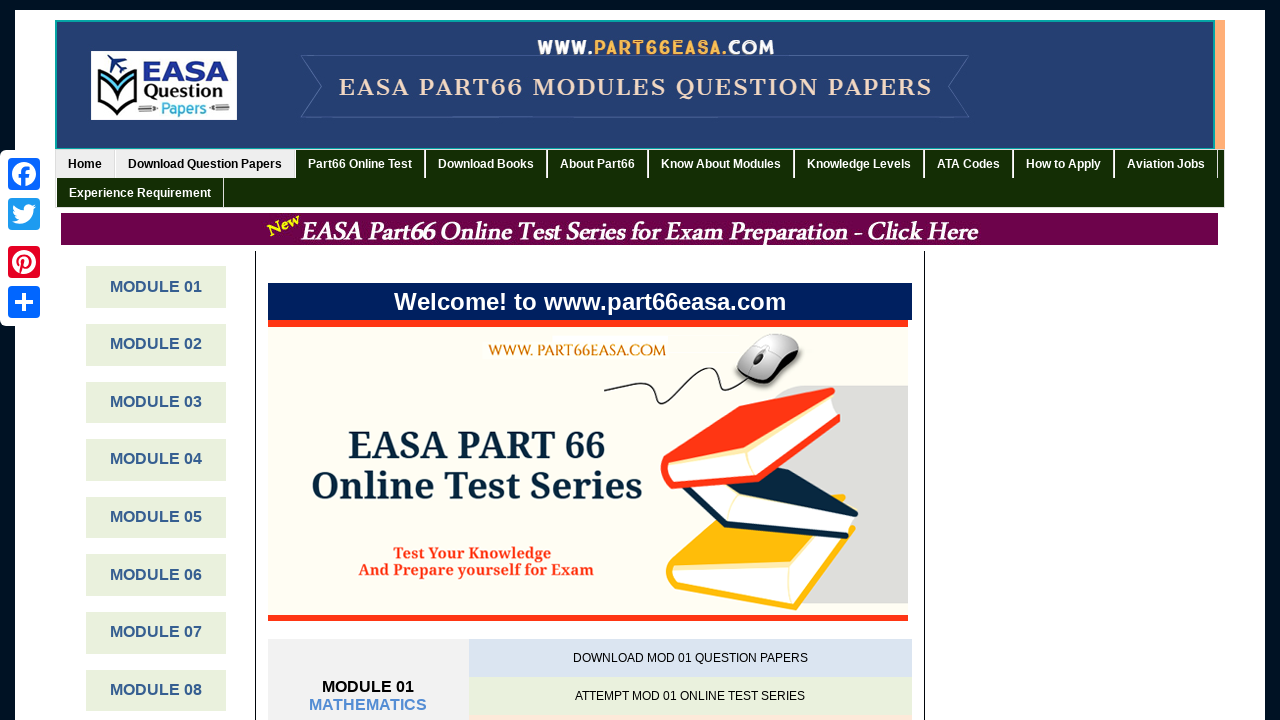

Clicked 'Part66 Online Test' link at (360, 164) on xpath=//a[text()="Part66 Online Test "]
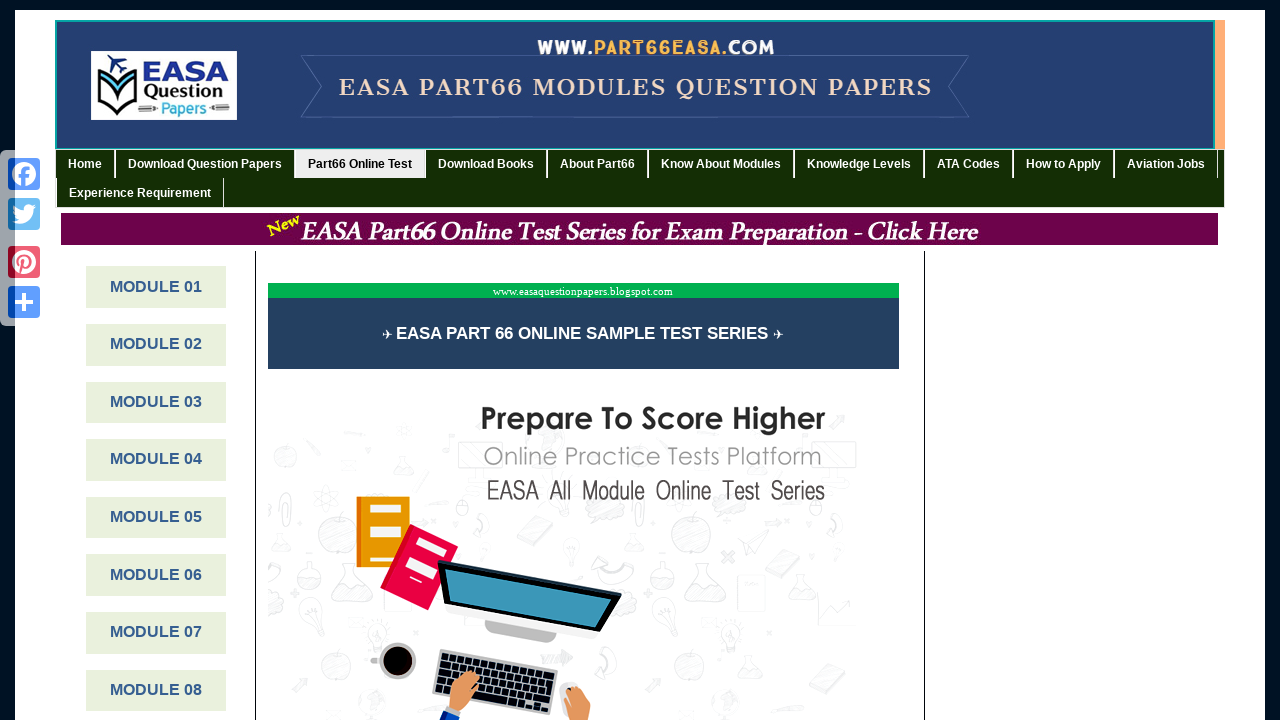

Page loaded after clicking Part66 Online Test
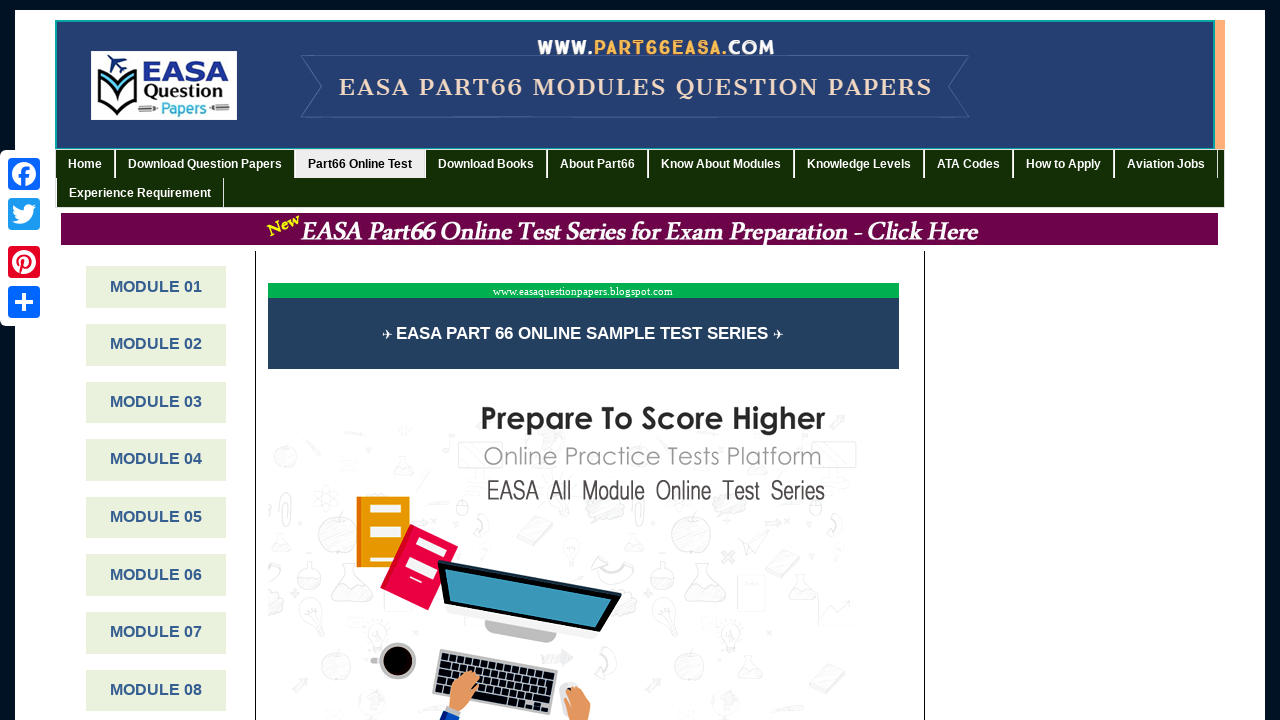

Navigated back from Part66 Online Test page
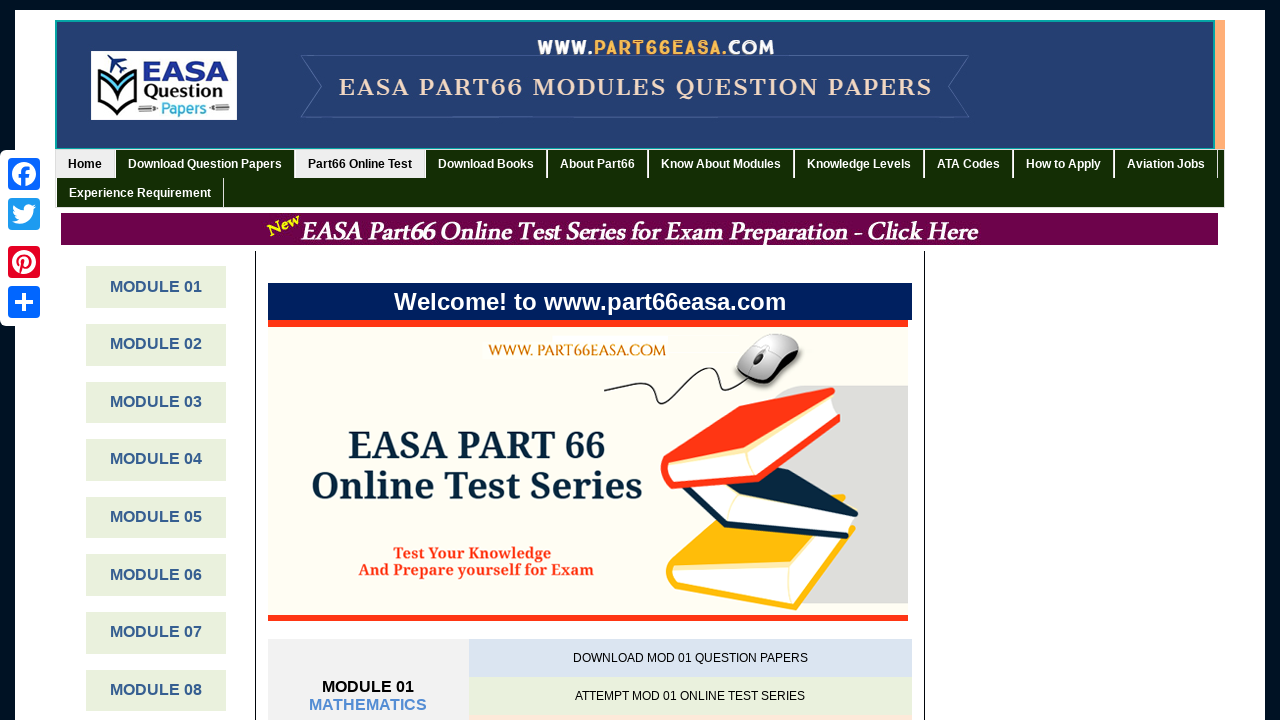

Page loaded after navigating back
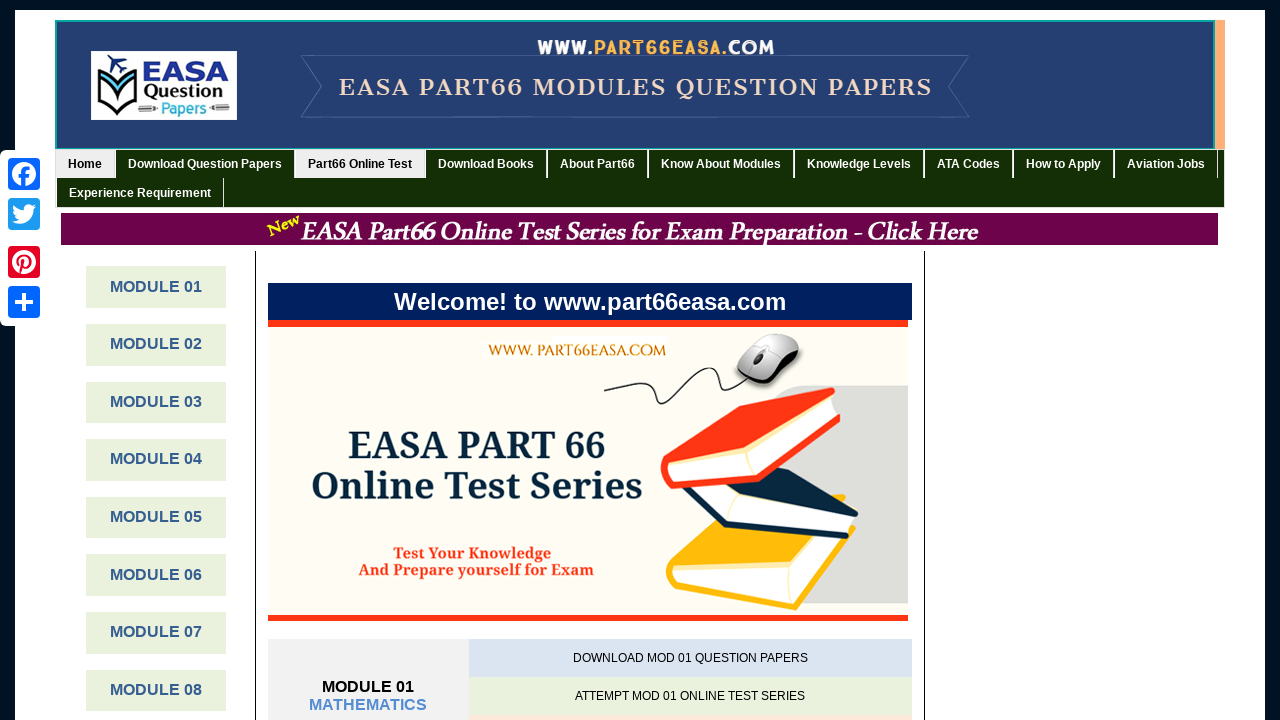

Clicked 'Books' link at (486, 164) on xpath=//a[contains(text(),"Books")]
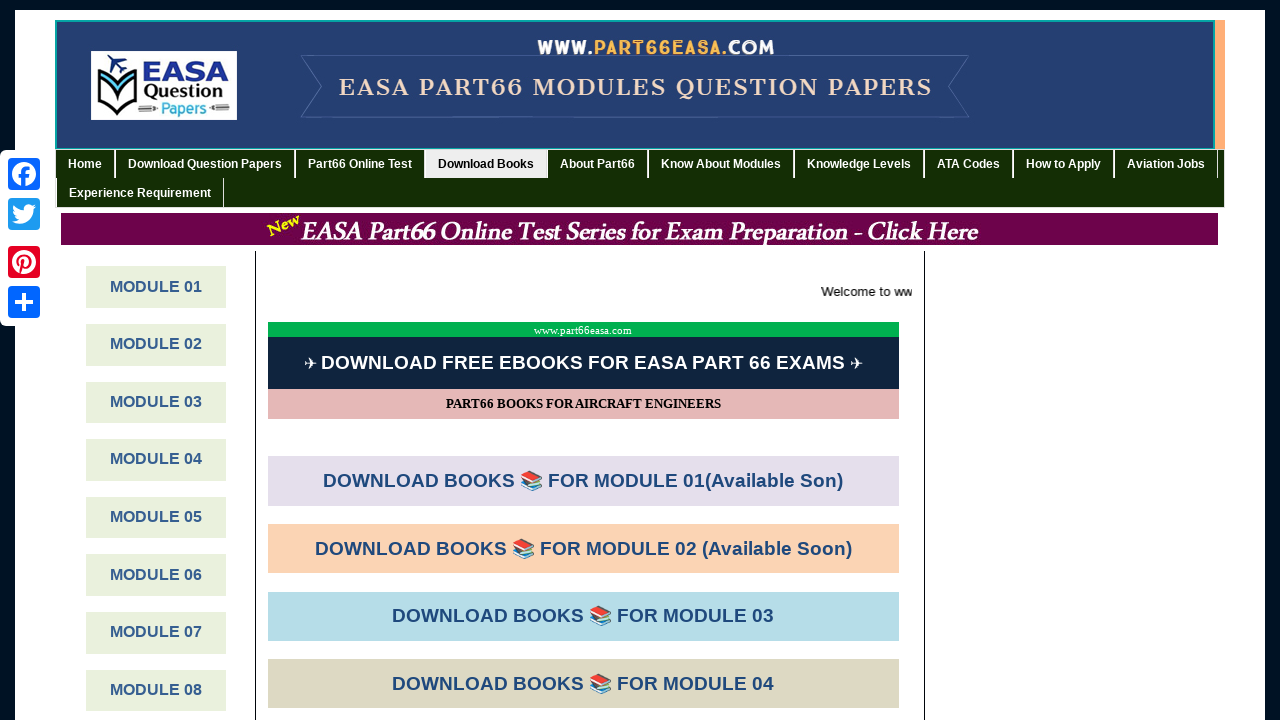

Page loaded after clicking Books
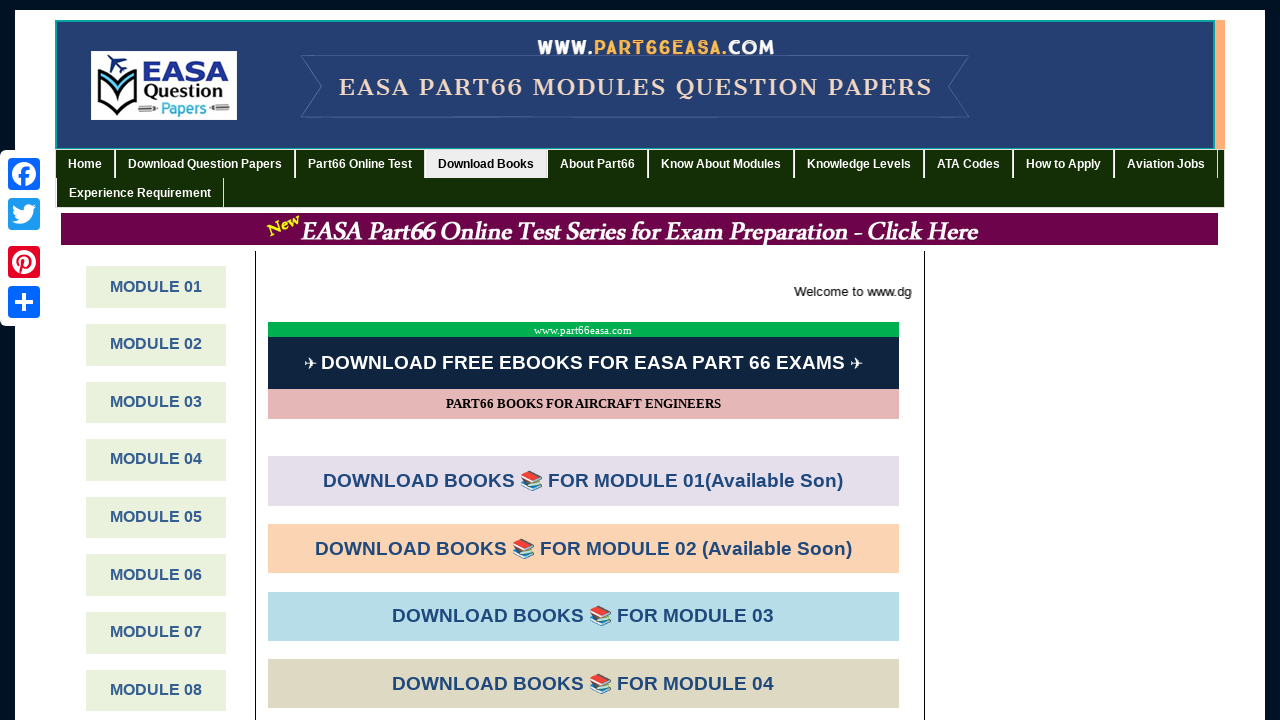

Navigated back from Books page
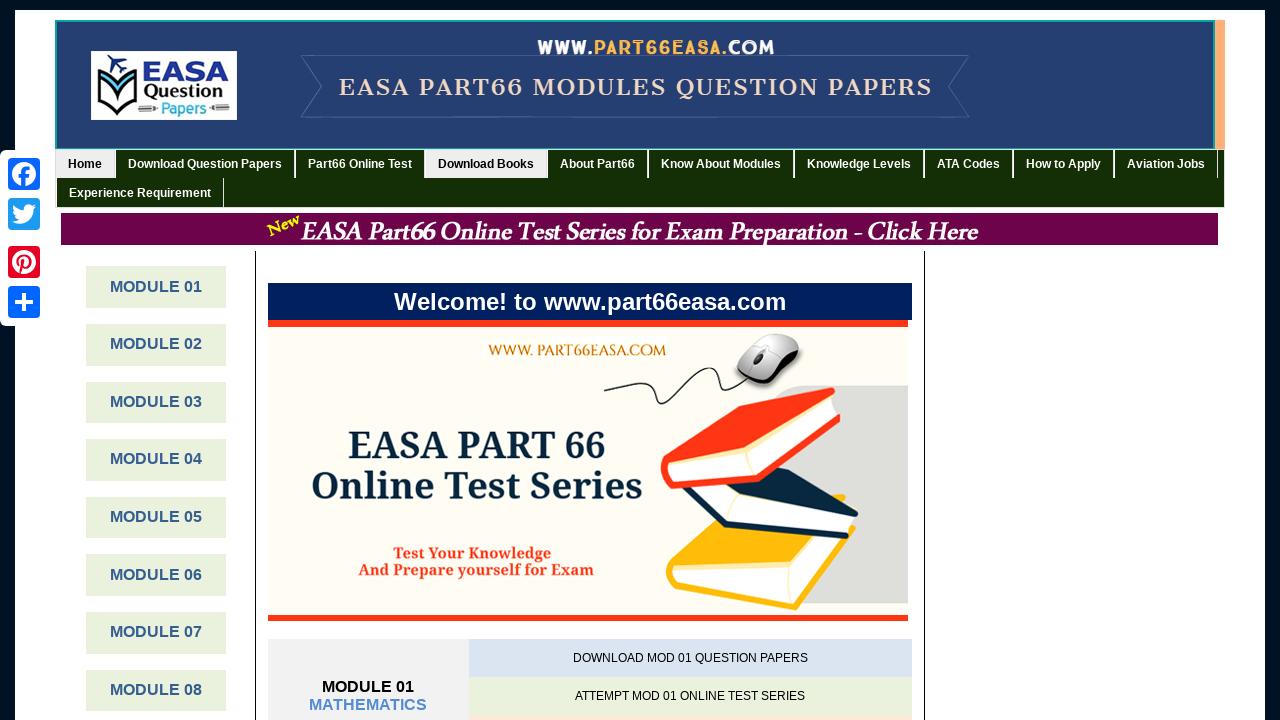

Page loaded after navigating back
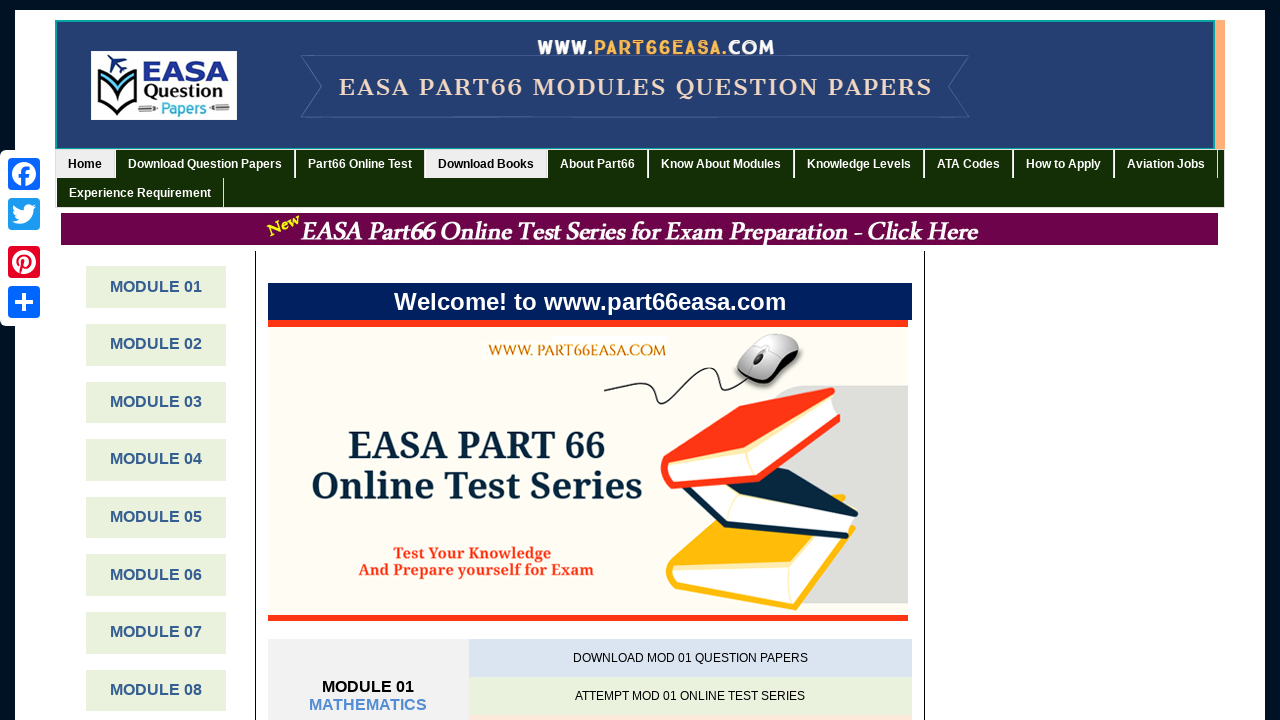

Clicked 'Videos' link containing 'des' at (968, 164) on xpath=//a[contains(text(),"des")]
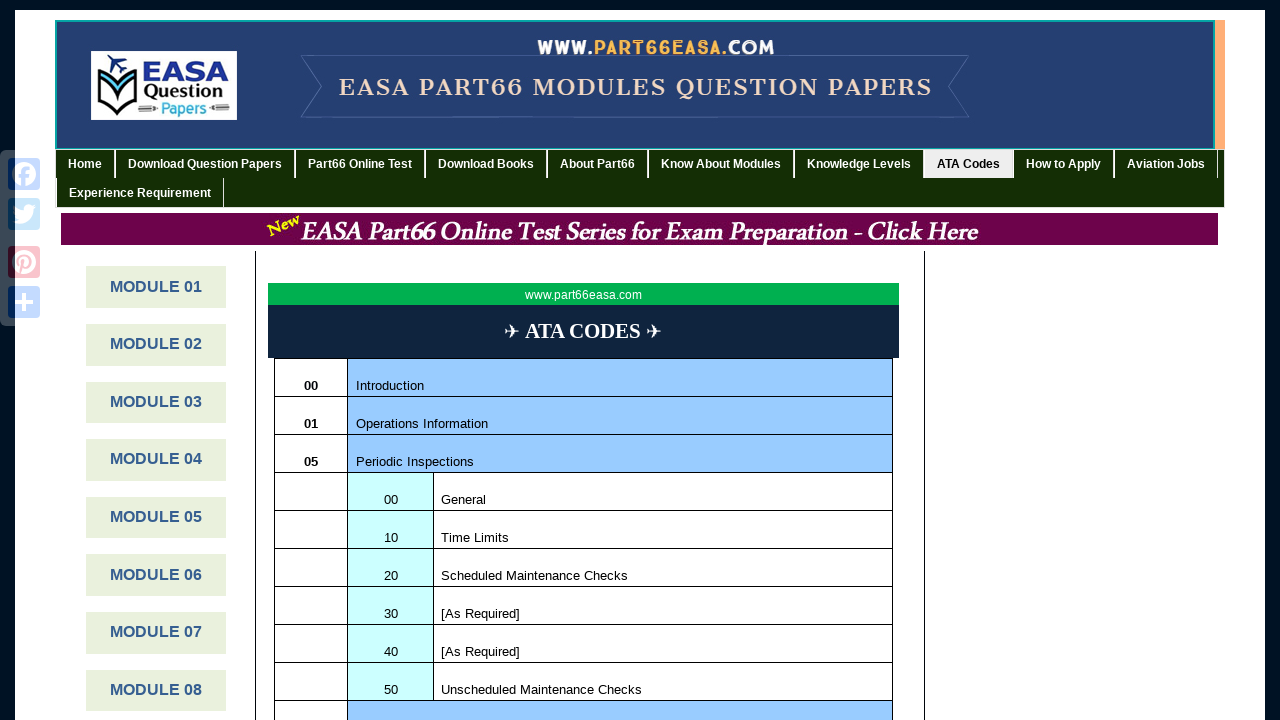

Page loaded after clicking Videos
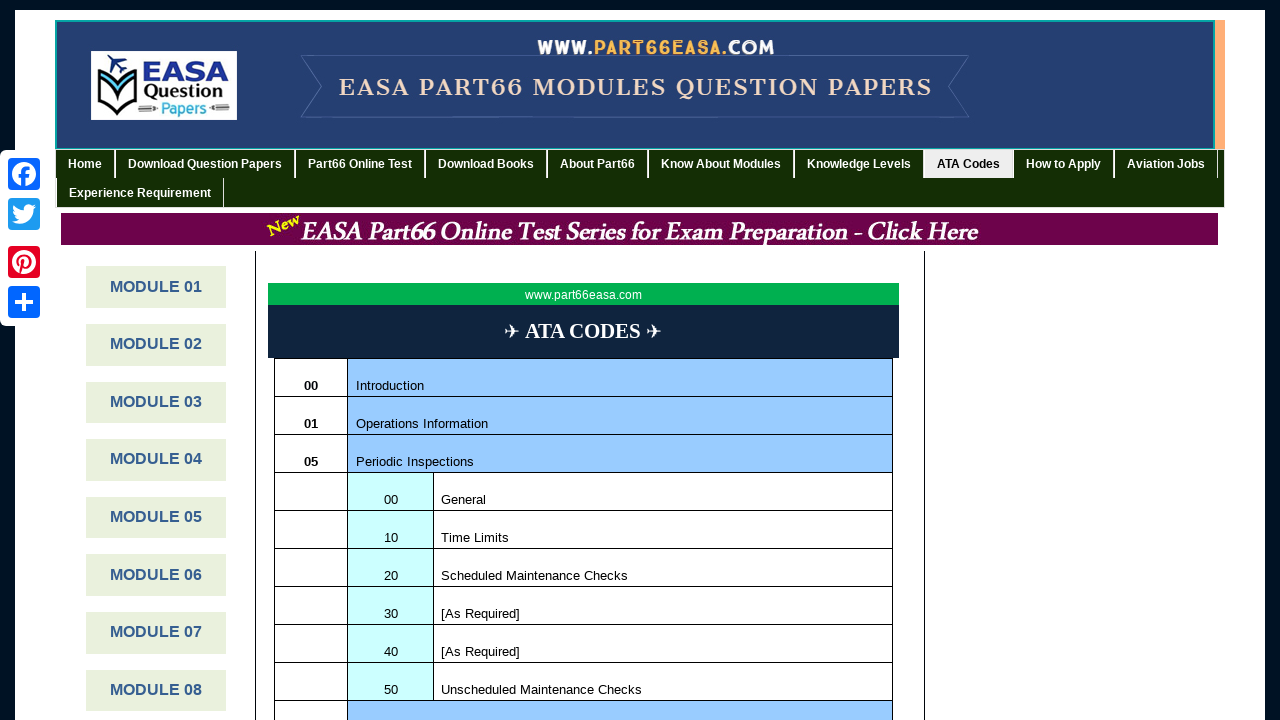

Navigated back from Videos page
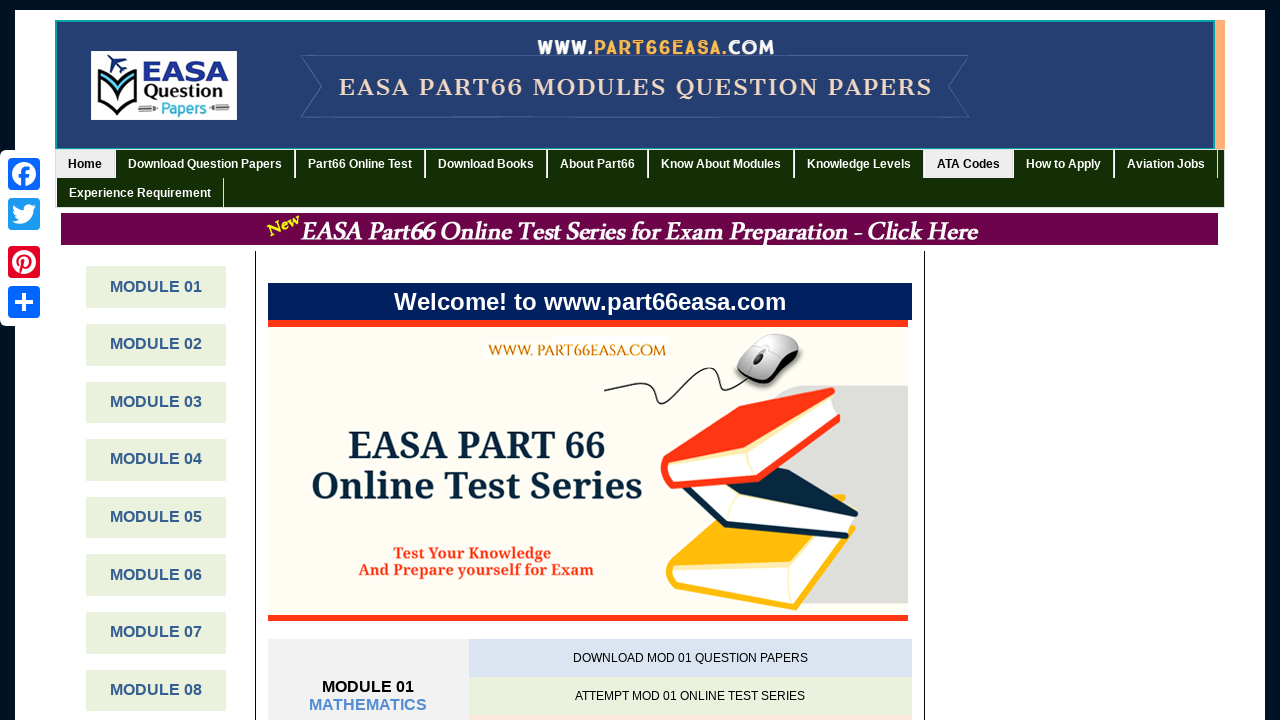

Page loaded after navigating back
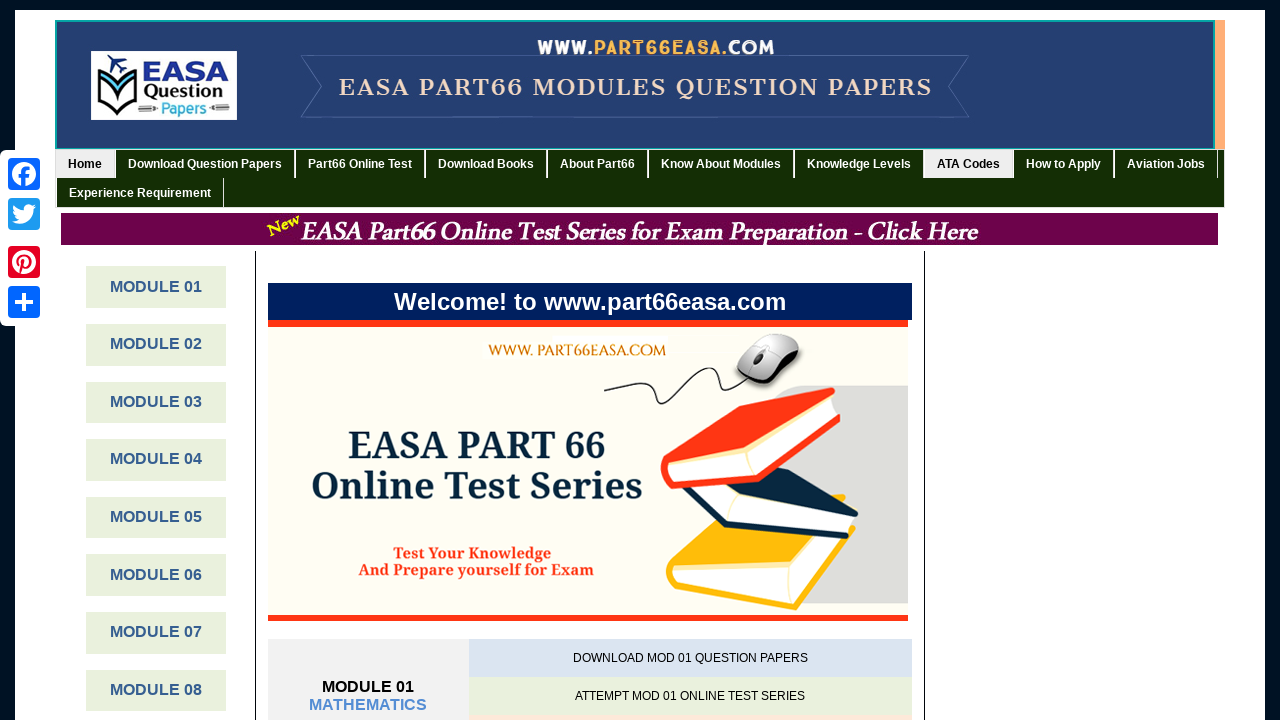

Clicked MODULE 01 at (368, 687) on xpath=//span[contains(text(),"MODULE 01")]
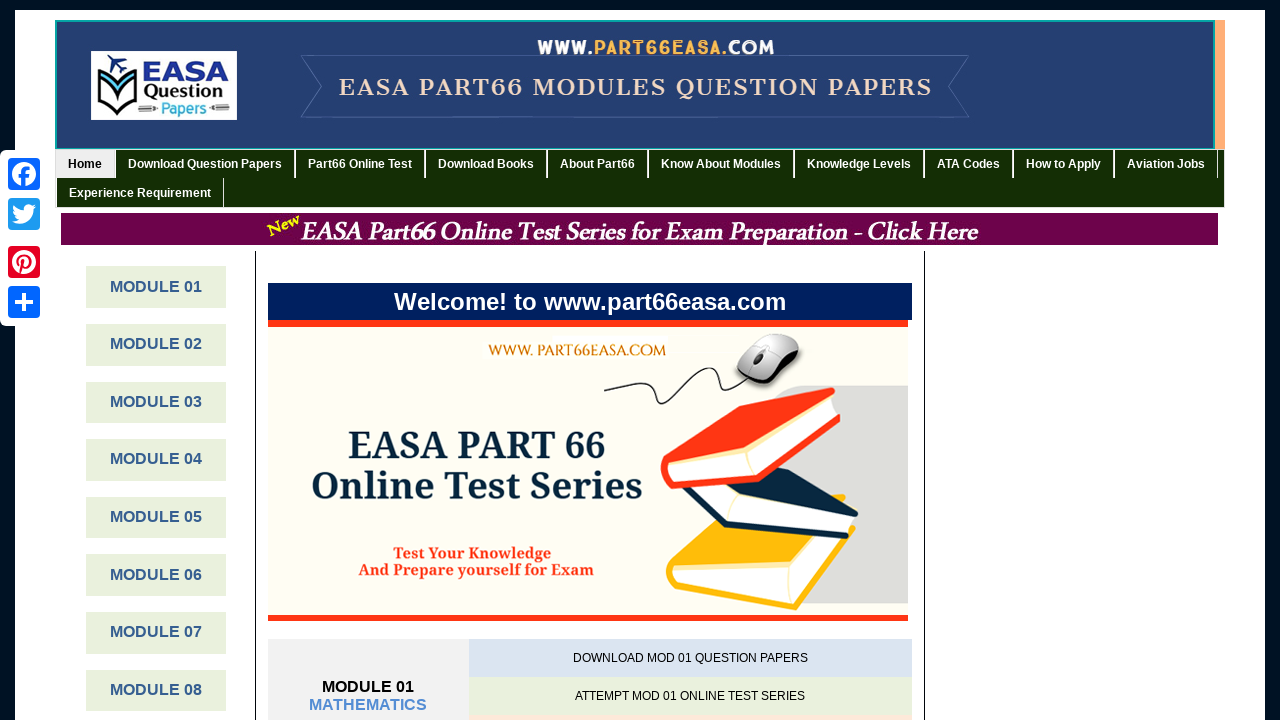

Page loaded after clicking MODULE 01
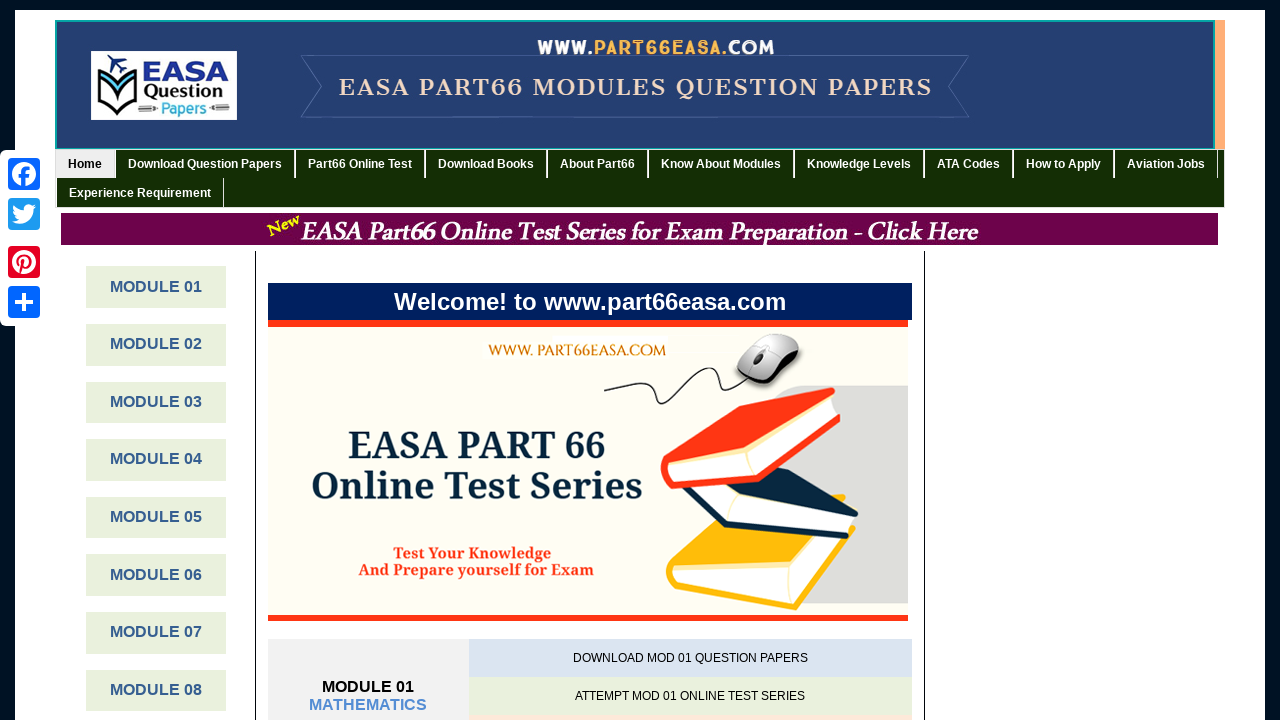

Clicked MODULE 04 at (156, 459) on xpath=//span[contains(text(),"MODULE 04")]
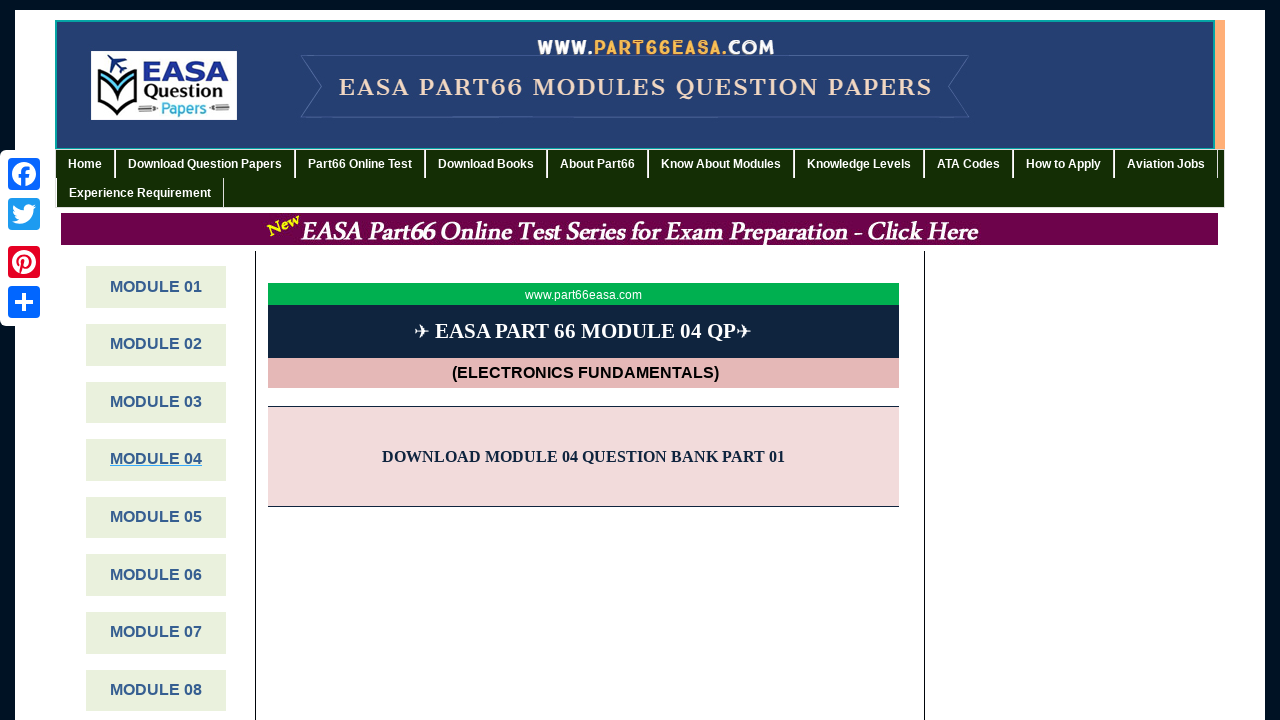

Page loaded after clicking MODULE 04
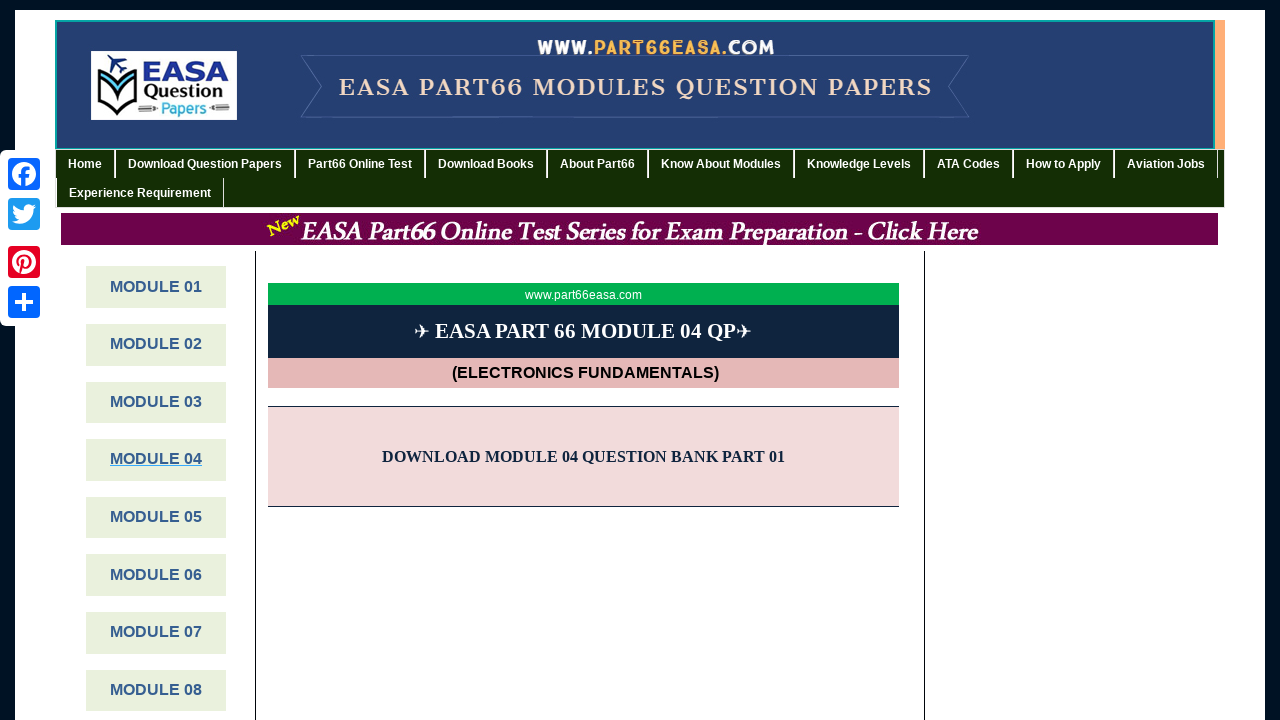

Clicked MODULE 05 at (156, 517) on xpath=//span[text()="MODULE 05"]
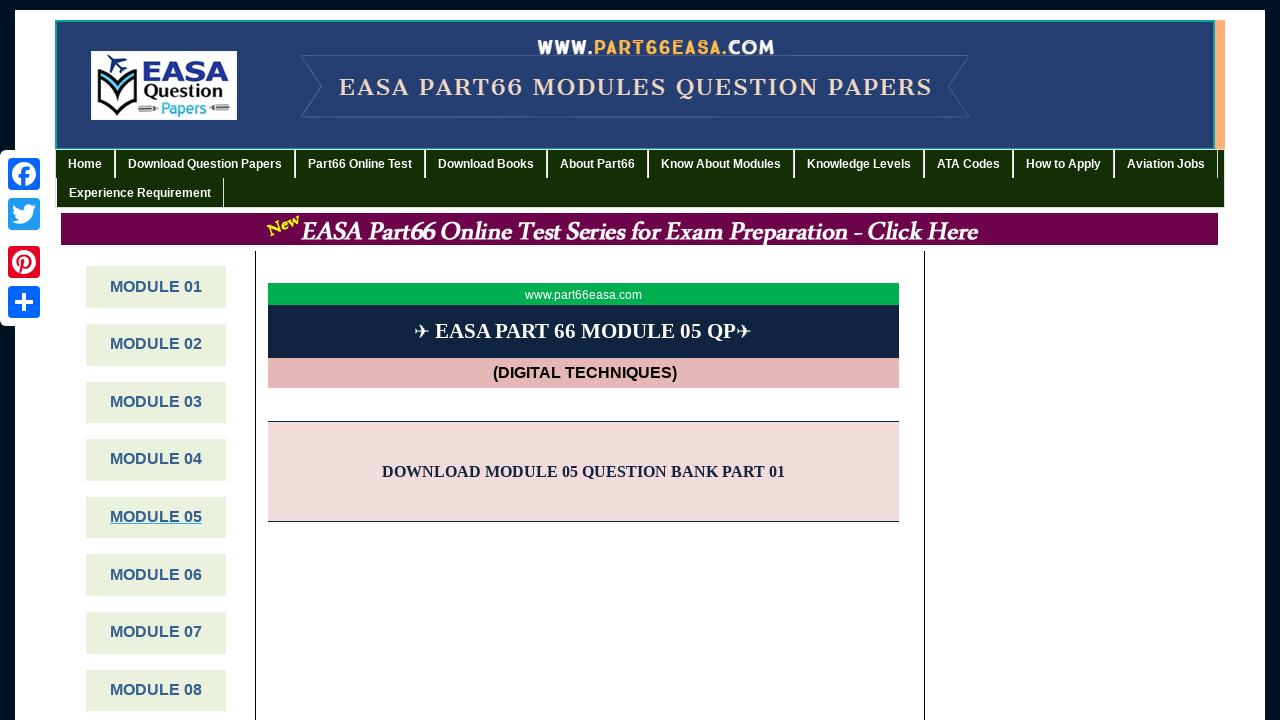

Page loaded after clicking MODULE 05
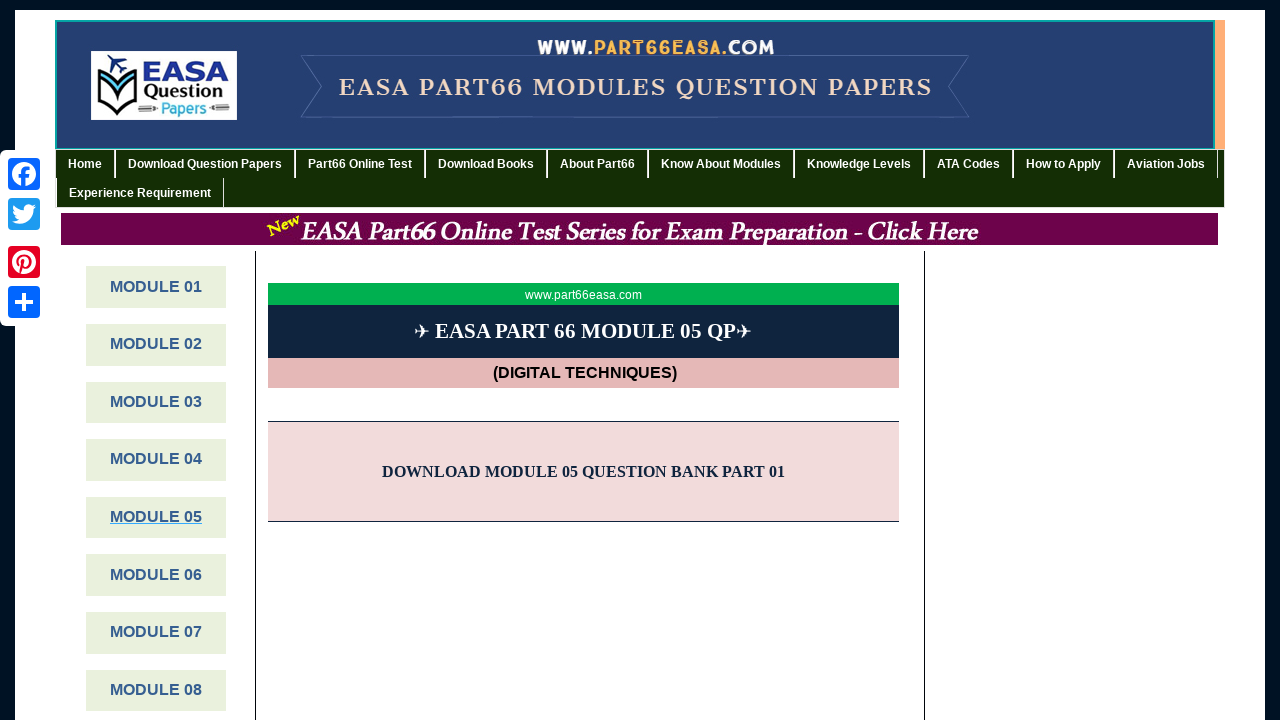

Clicked MODULE 06 at (156, 574) on xpath=//span[contains(text(),"MODULE 06")]
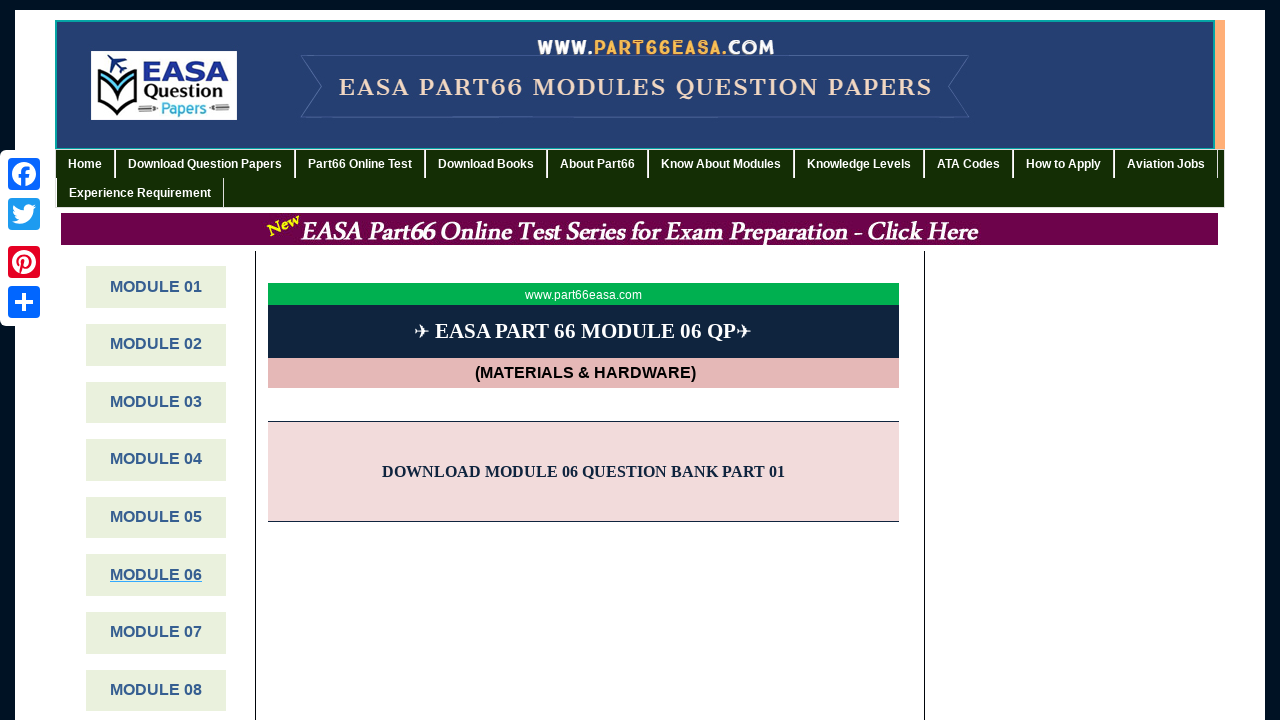

Page loaded after clicking MODULE 06
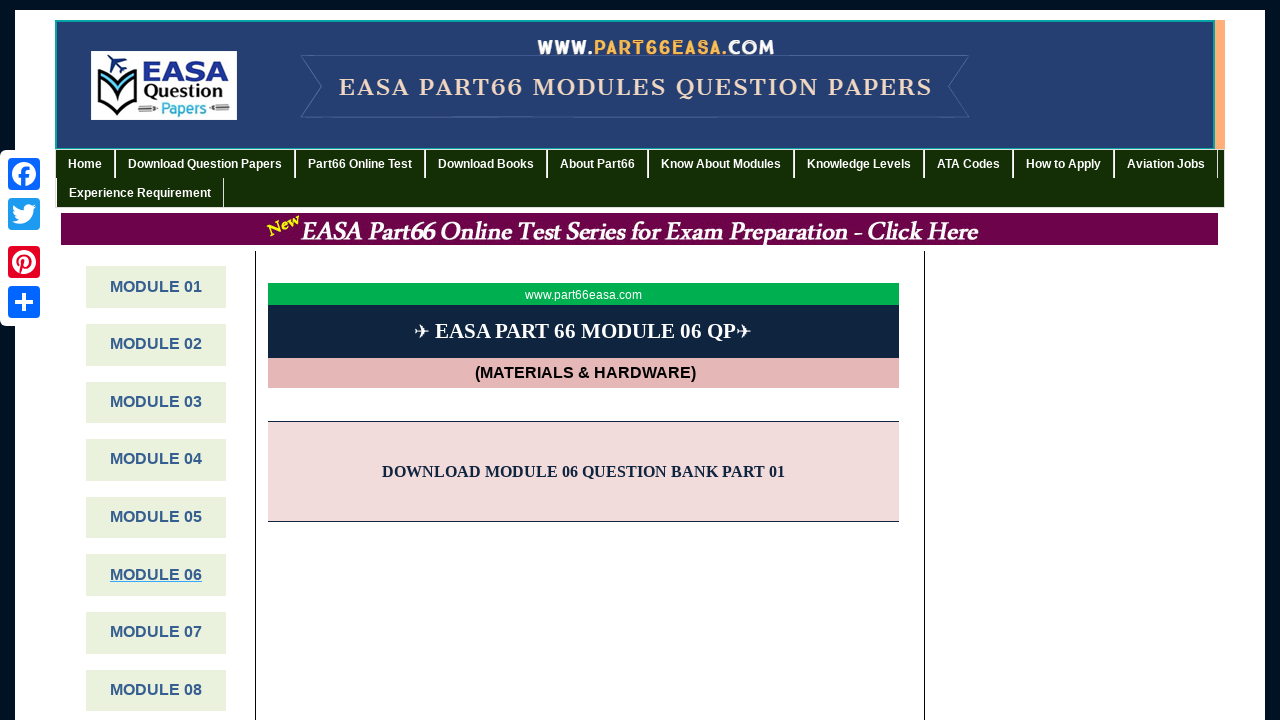

Clicked MODULE 10 at (156, 360) on xpath=//span[contains(text(),"MODULE 10")]
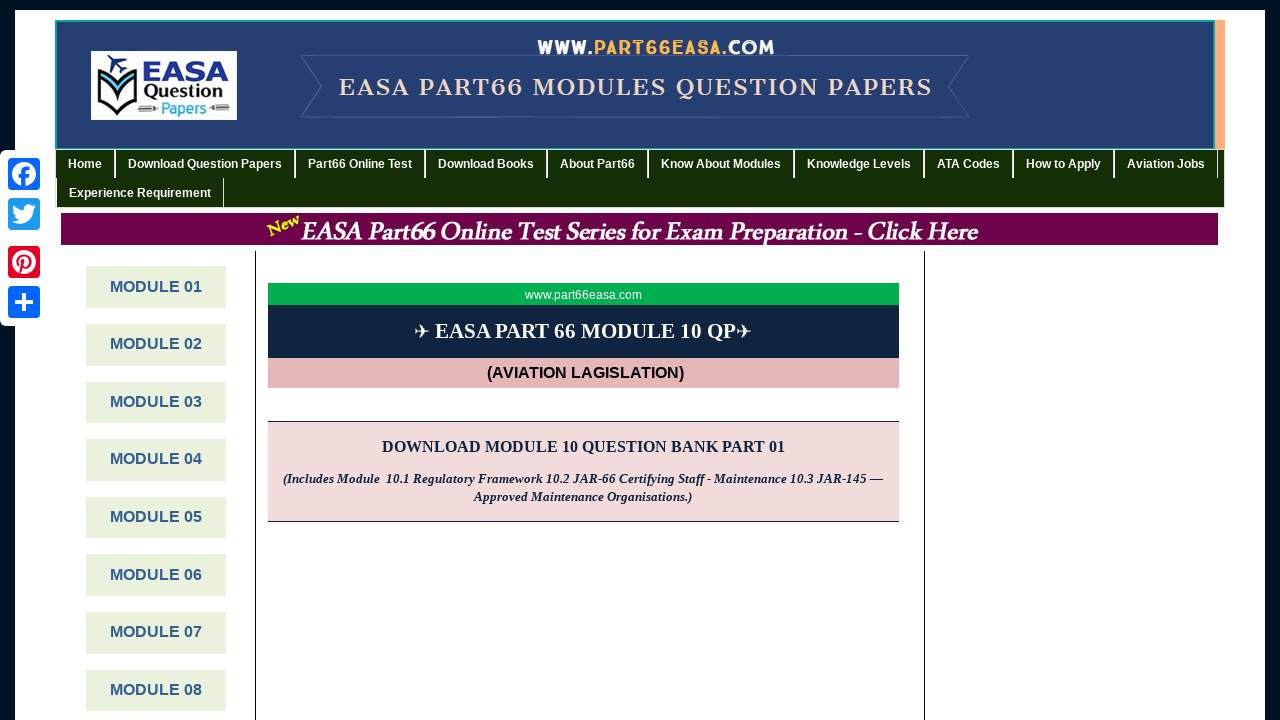

Page loaded after clicking MODULE 10
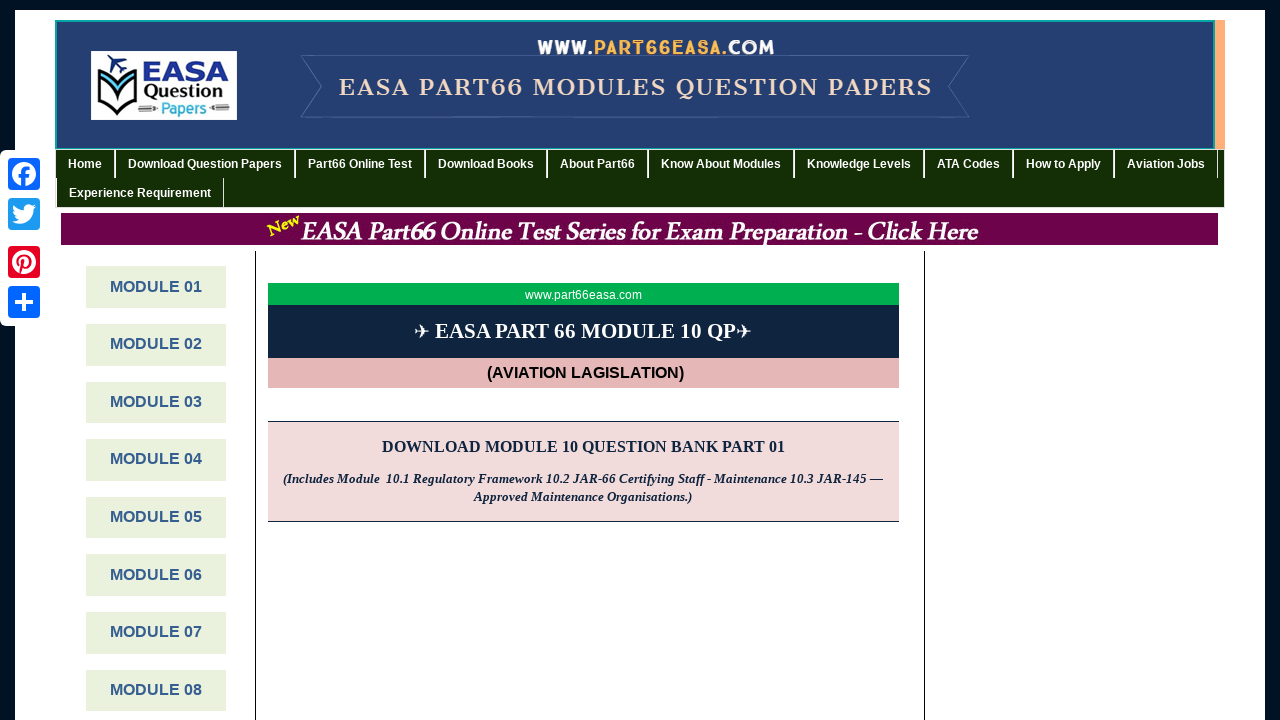

Clicked MODULE 09 (span containing '9') at (156, 361) on xpath=//span[contains(text(),"9")]
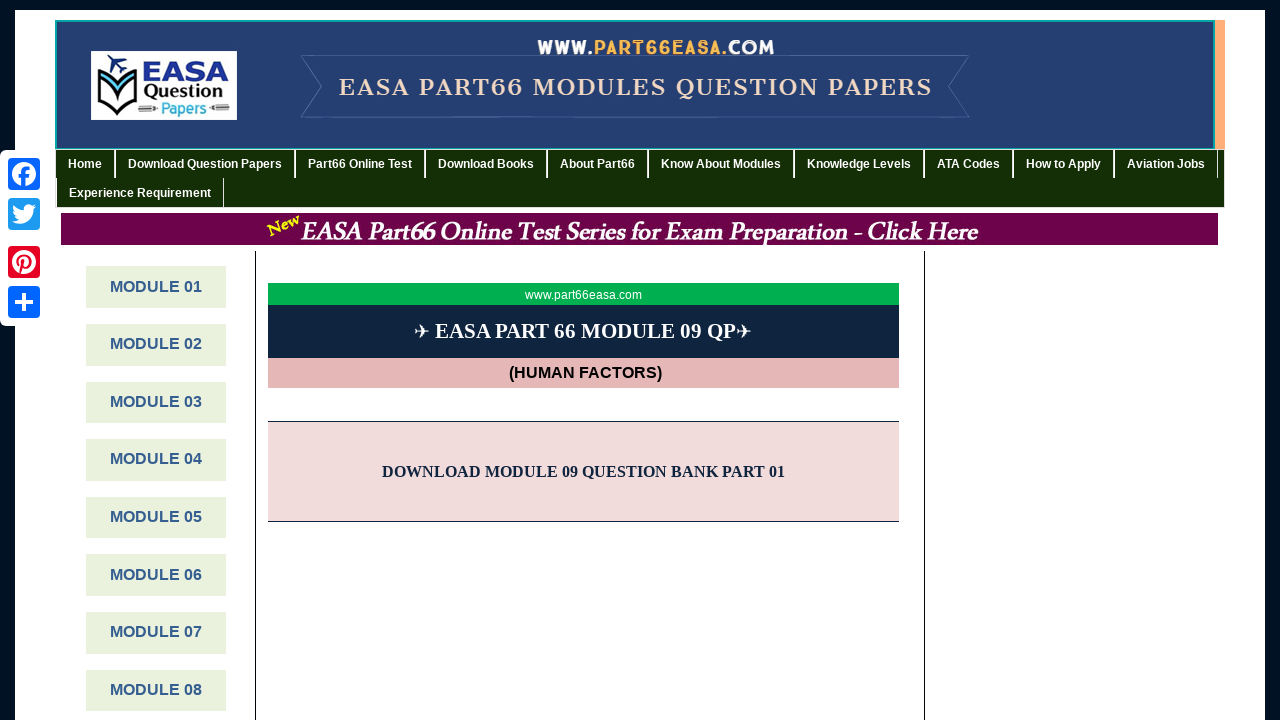

Page loaded after clicking MODULE 09
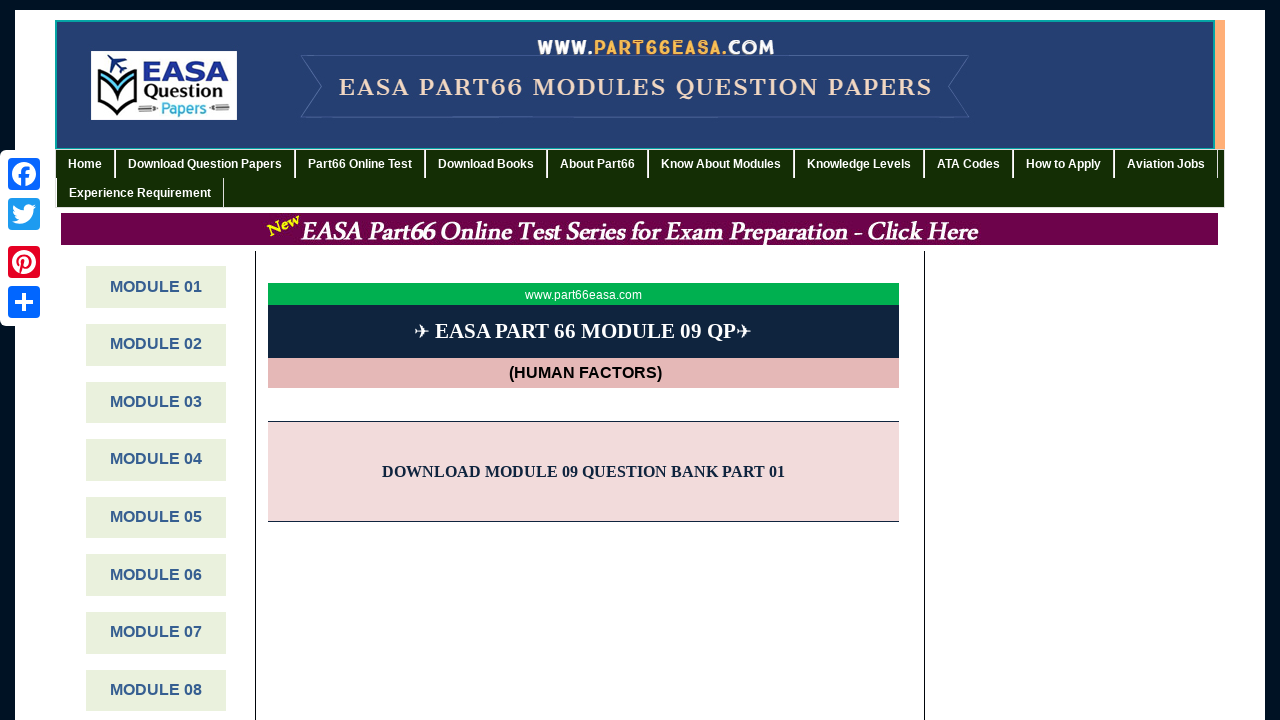

Clicked first DOWNLOAD link at (583, 471) on (//span[contains(text(),"DOWNLOAD ")])[1]
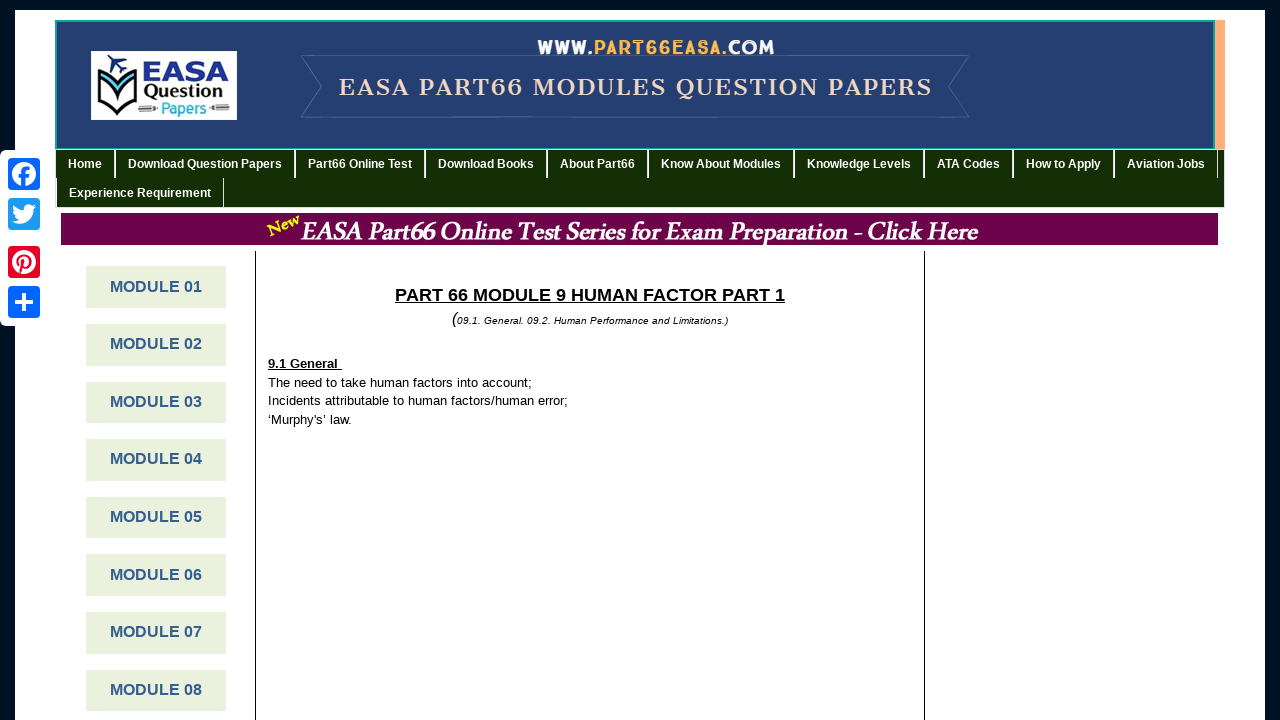

Page loaded after clicking first DOWNLOAD link
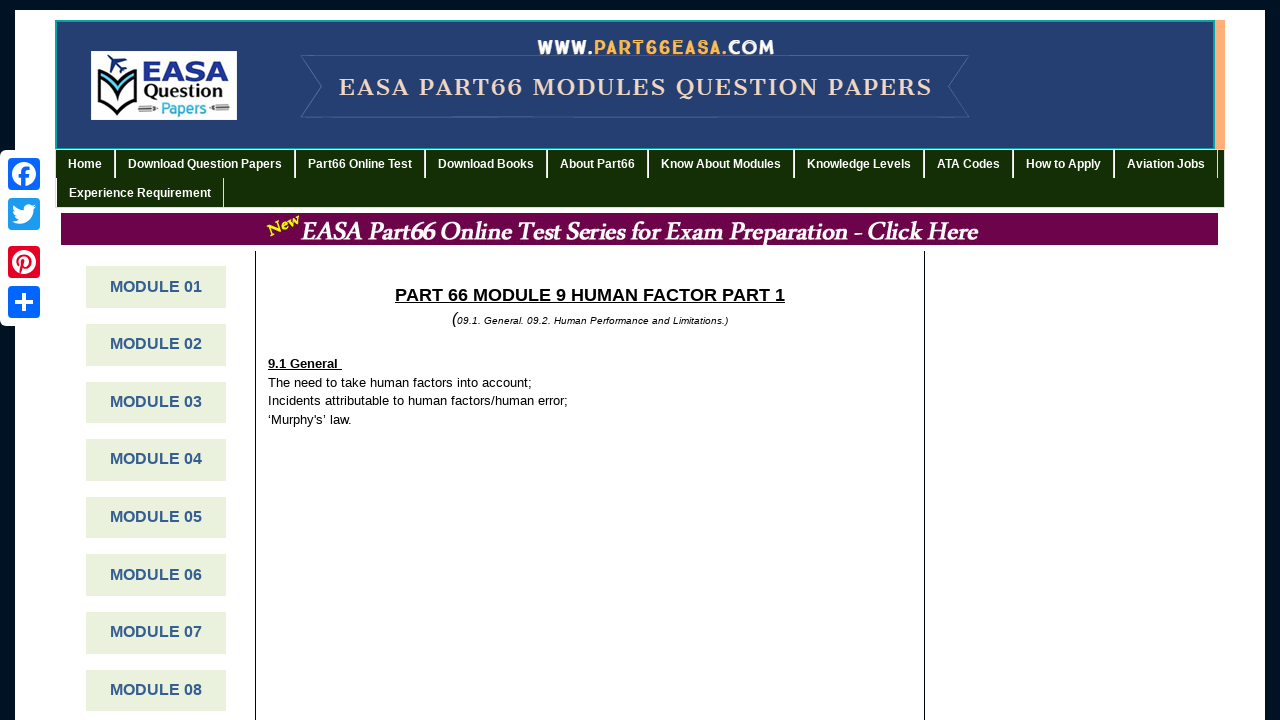

Navigated back from first DOWNLOAD
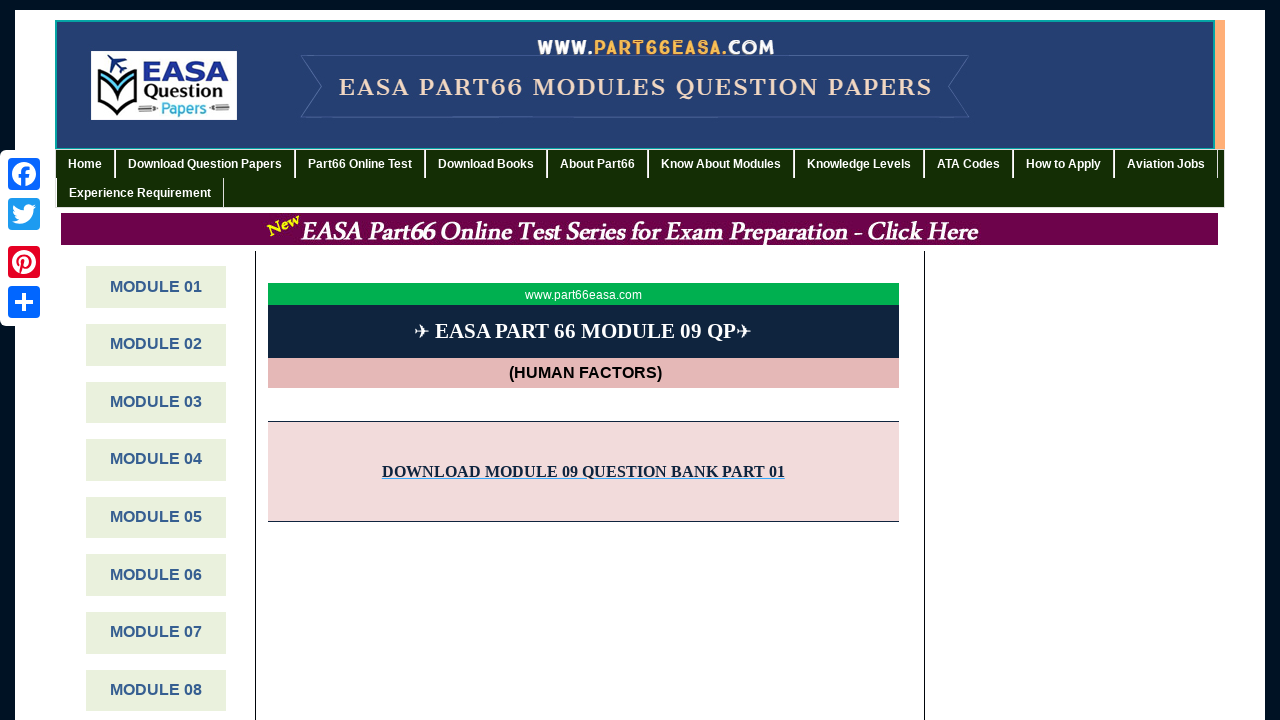

Page loaded after navigating back
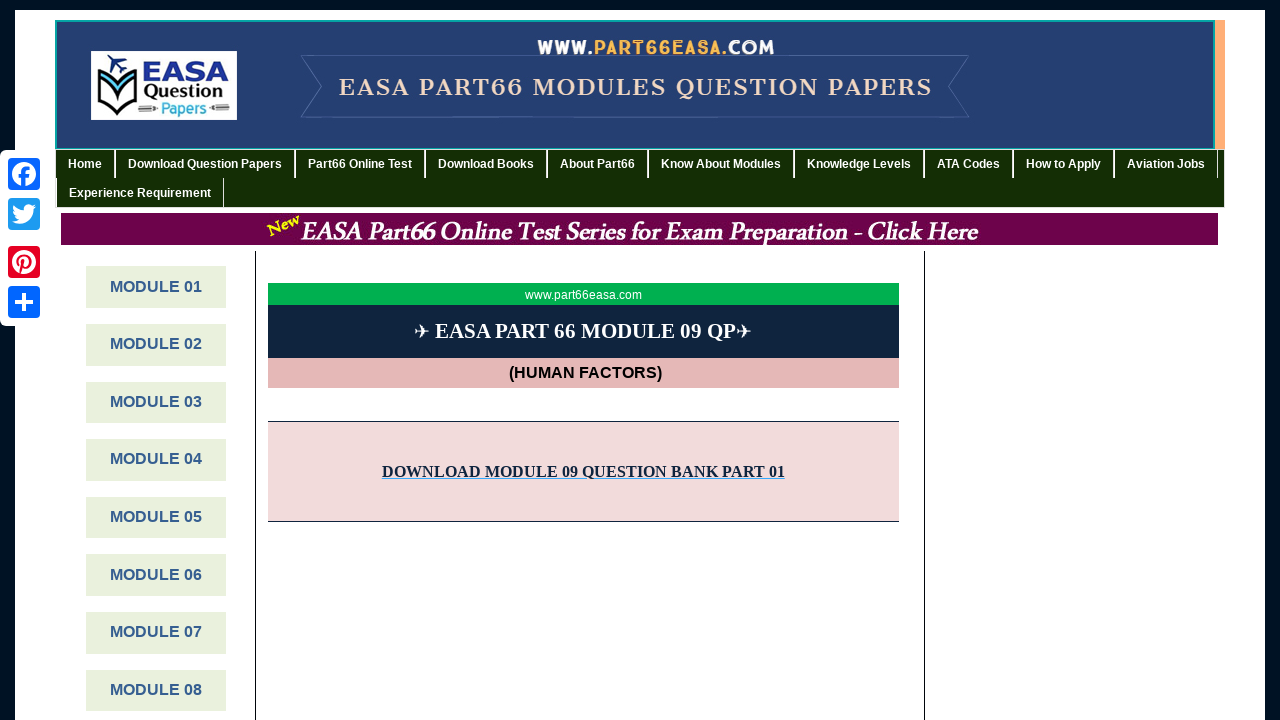

Clicked second DOWNLOAD link at (583, 361) on (//span[contains(text(),"DOWNLOAD ")])[2]
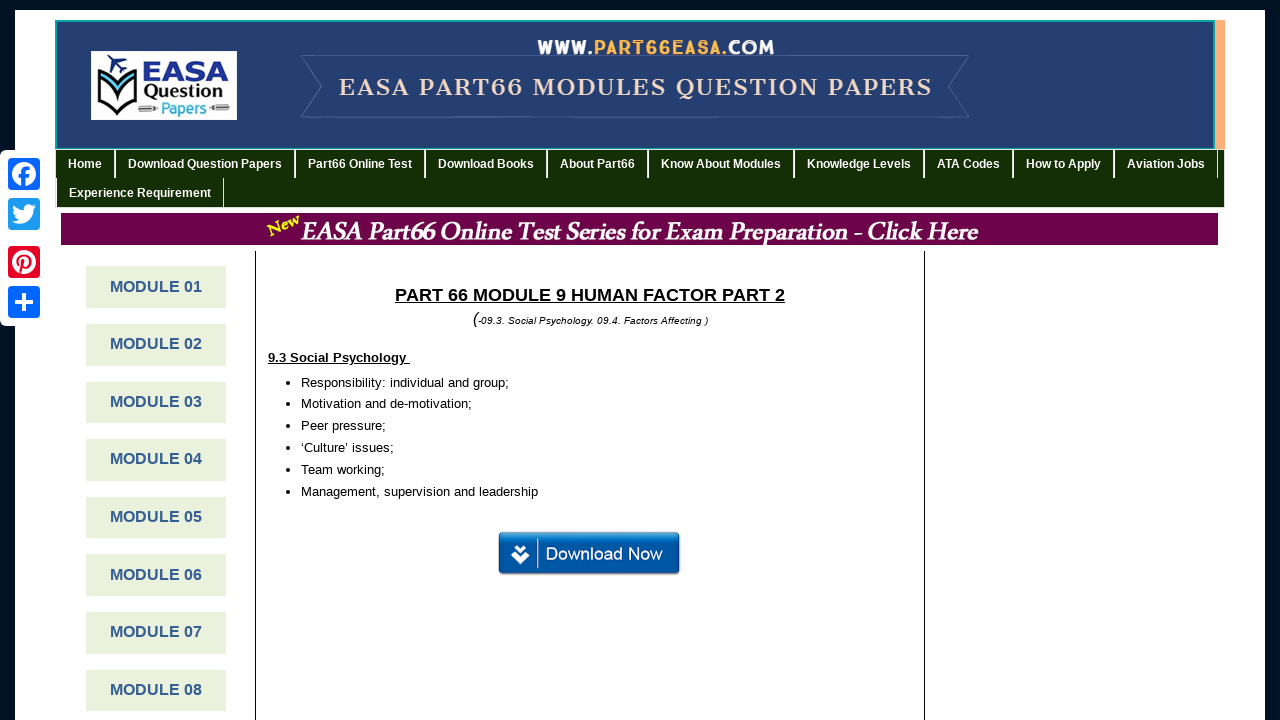

Page loaded after clicking second DOWNLOAD link
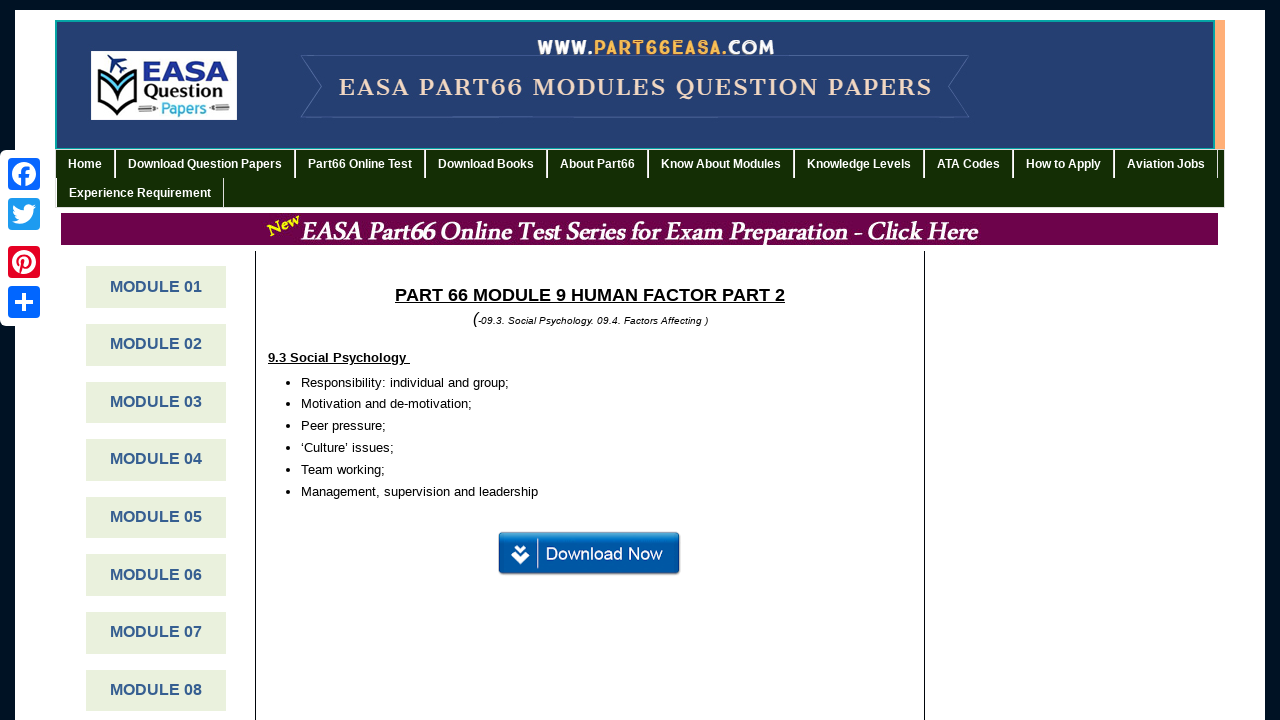

Navigated back from second DOWNLOAD
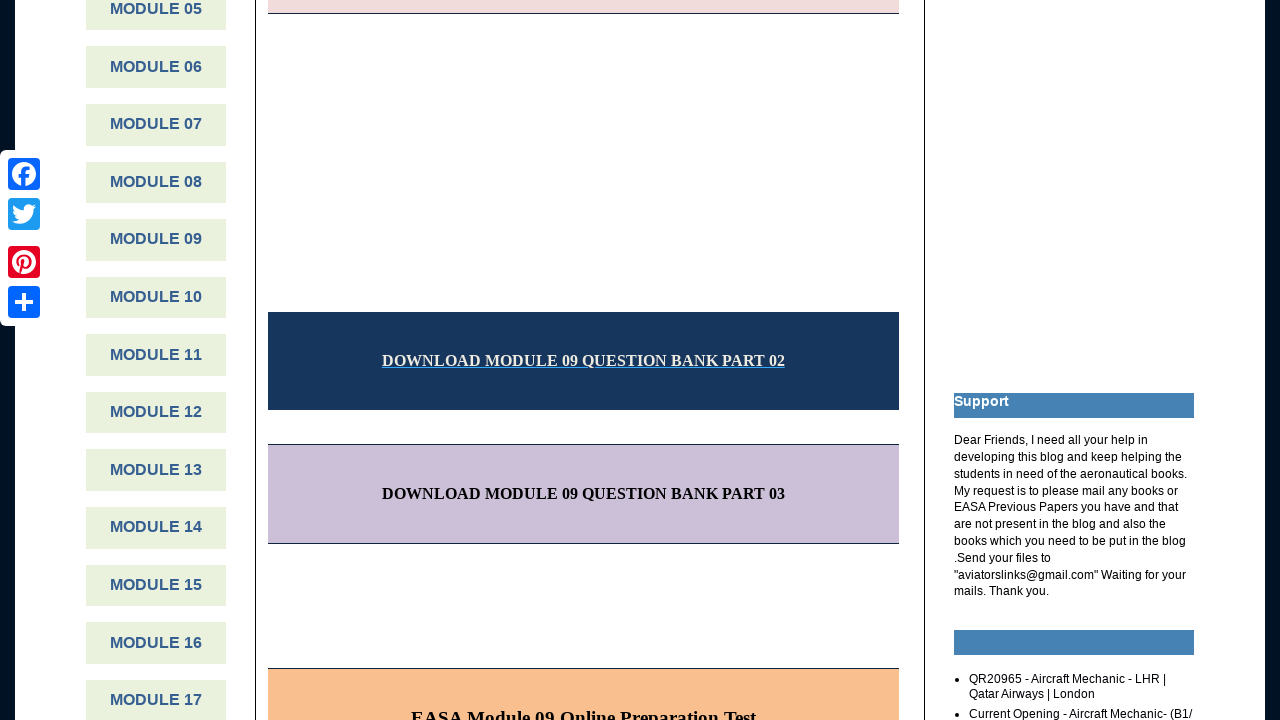

Page loaded after navigating back
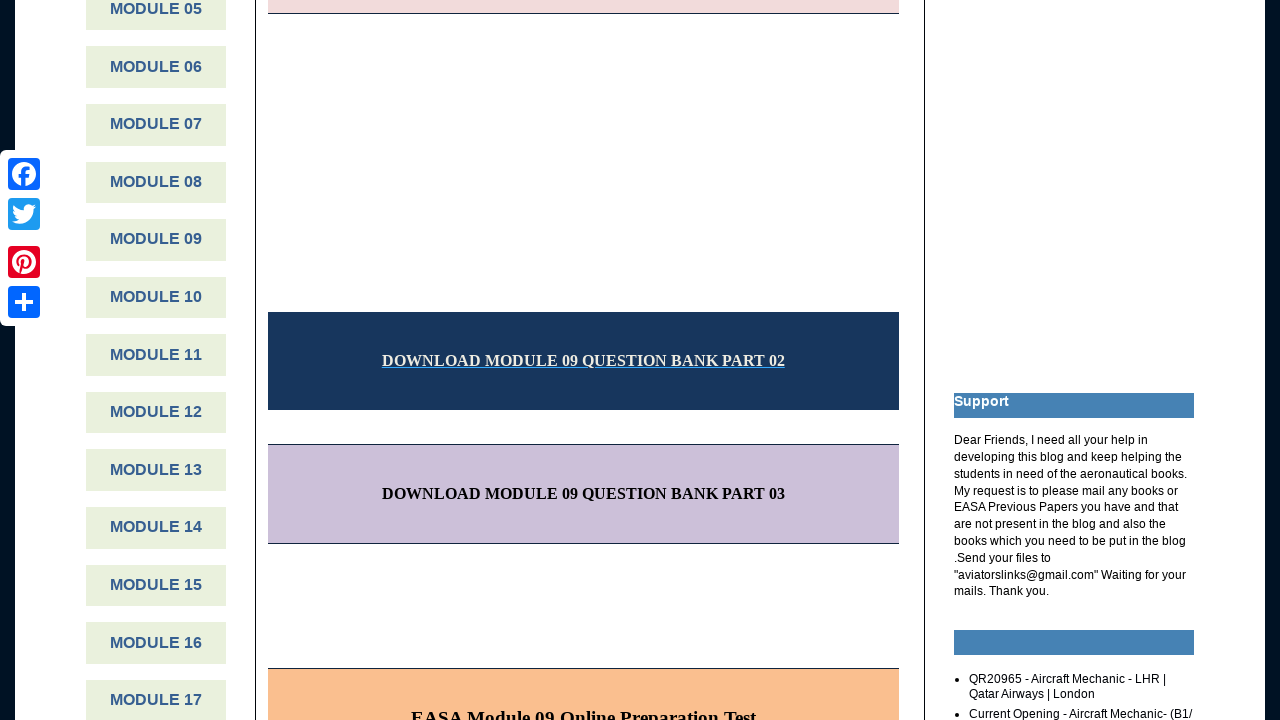

Clicked third DOWNLOAD link at (583, 494) on (//span[contains(text(),"DOWNLOAD ")])[3]
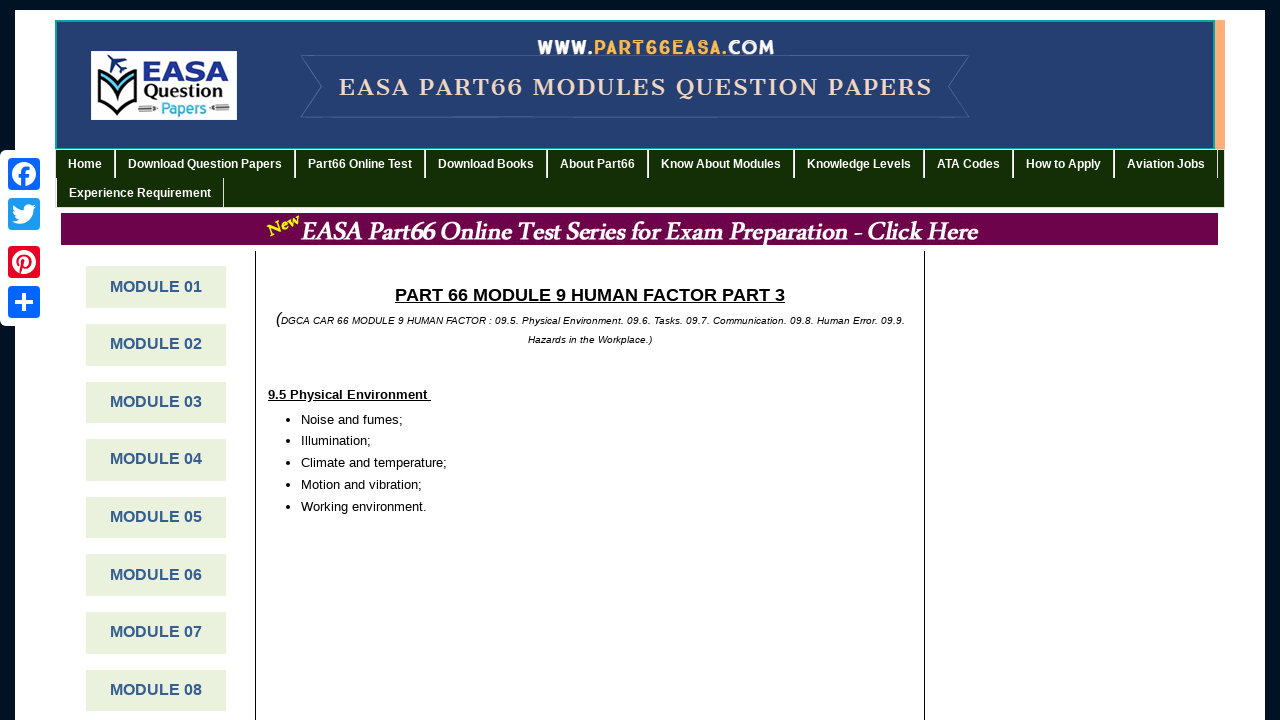

Page loaded after clicking third DOWNLOAD link
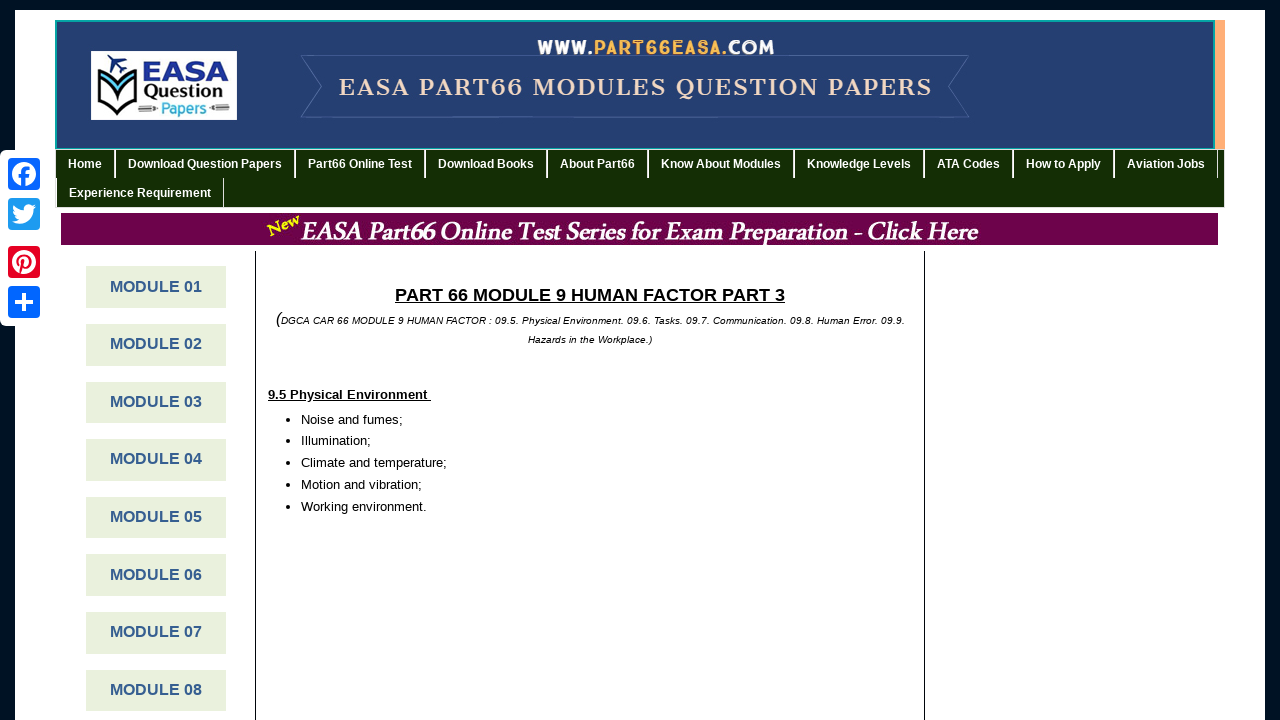

Navigated back from third DOWNLOAD
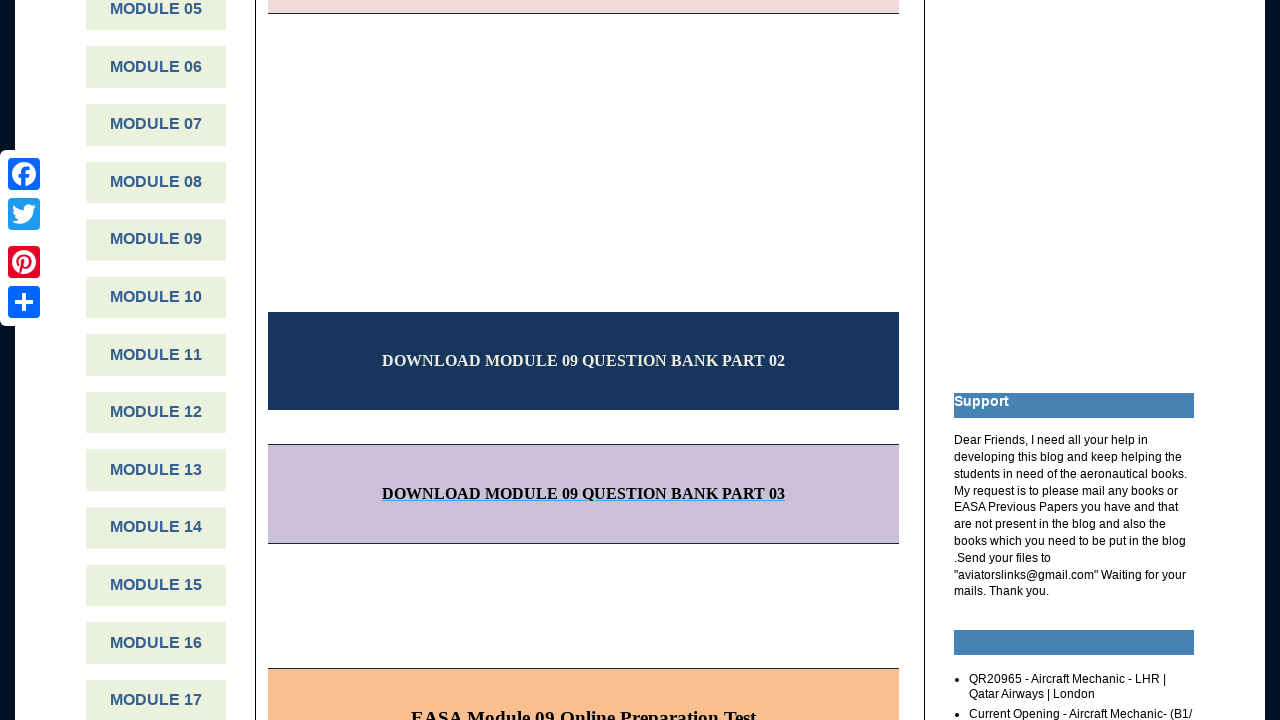

Page loaded after navigating back
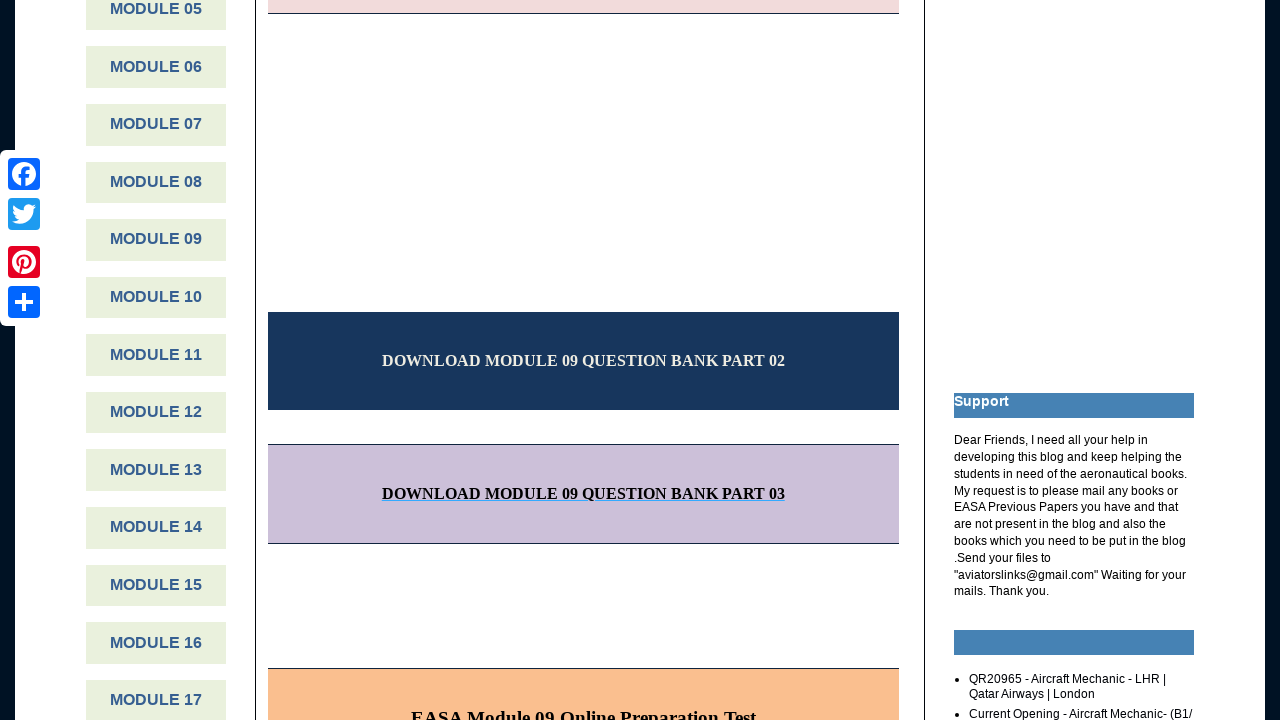

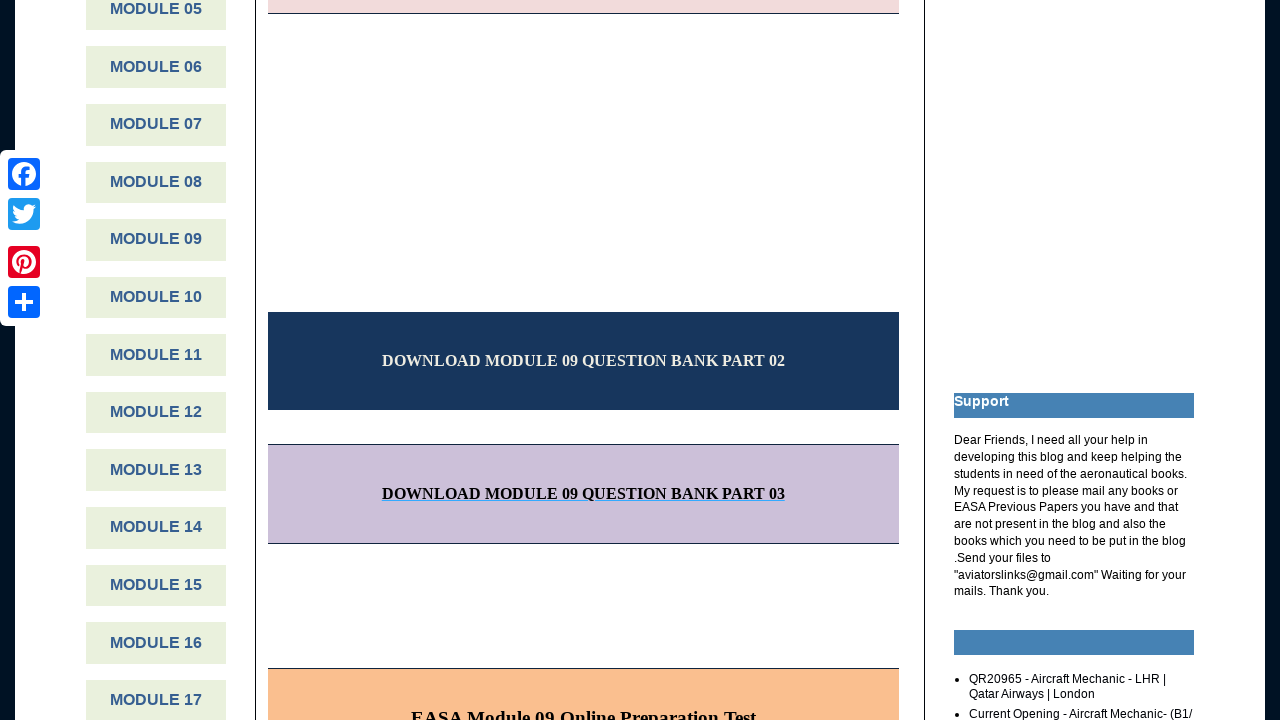